Tests date picker functionality by opening the date picker widget and navigating to a specific future date (August 25, 2027) using the next/previous month buttons, then selecting the target date.

Starting URL: https://testautomationpractice.blogspot.com/

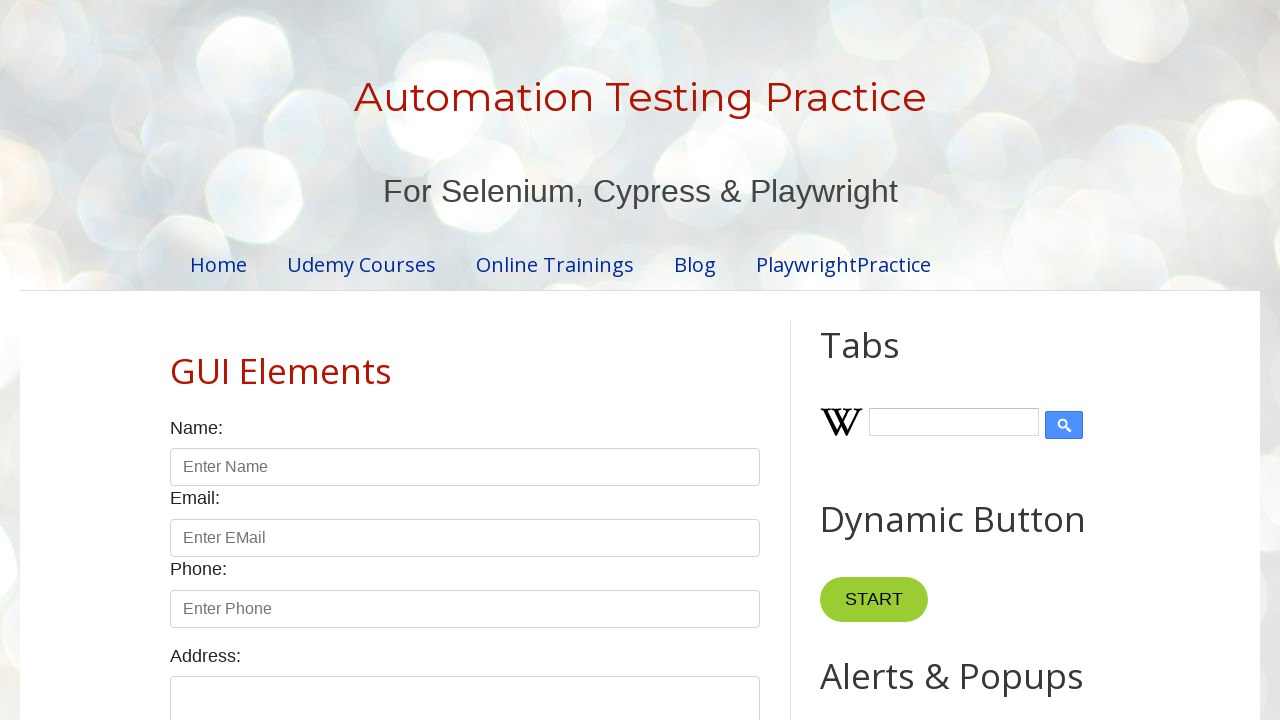

Waited for date picker element to load
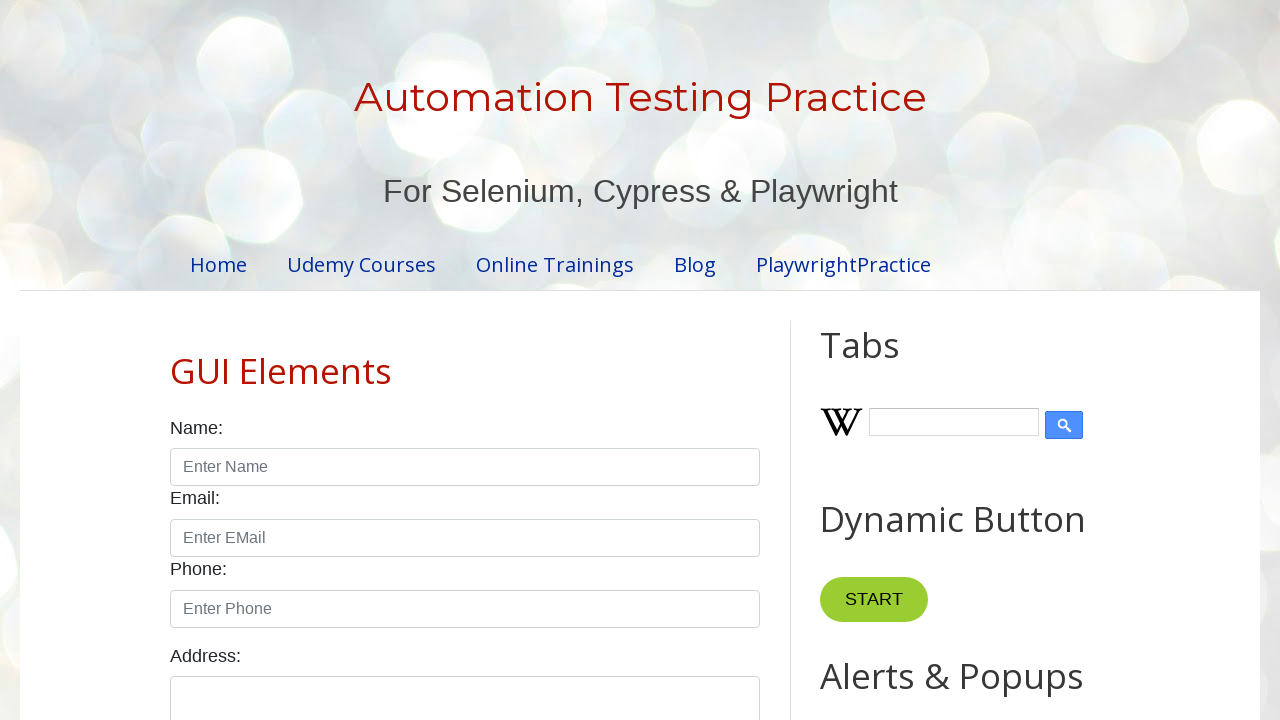

Clicked on date picker to open the widget at (515, 360) on #datepicker
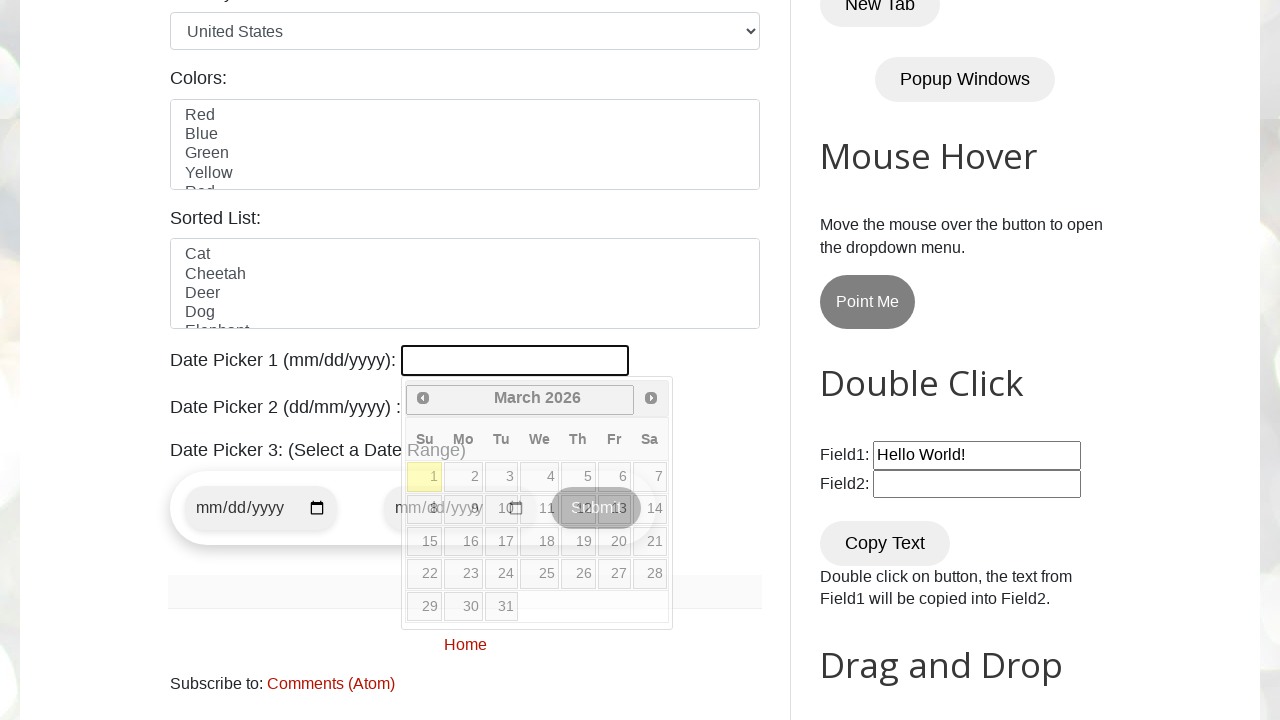

Retrieved current year from date picker: 2026
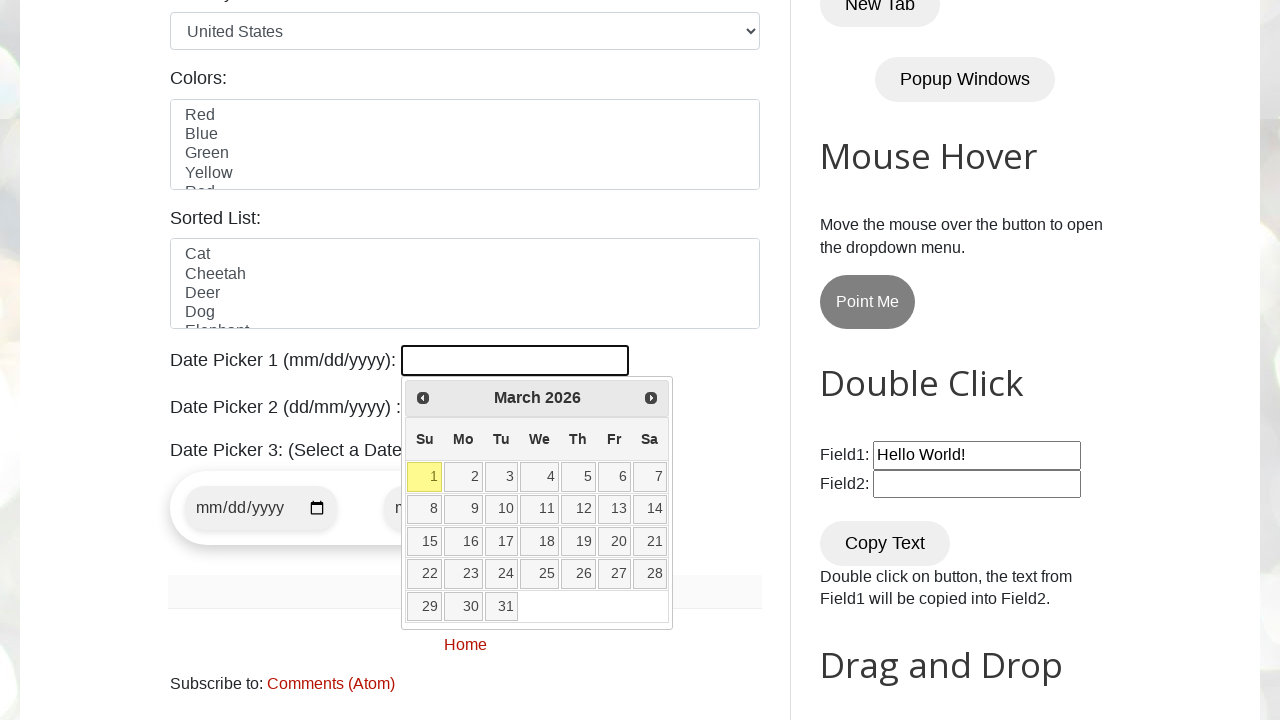

Retrieved current month from date picker: March
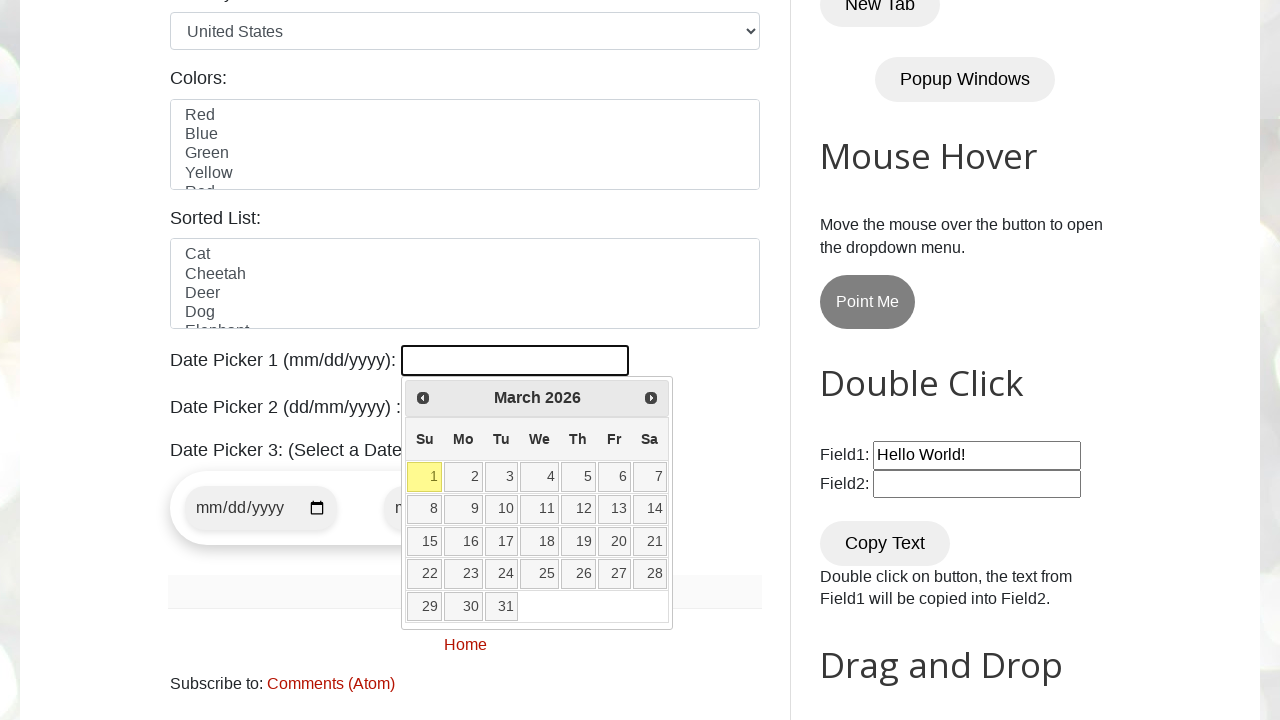

Clicked next month button to navigate forward at (651, 398) on xpath=//a[@data-handler="next"]
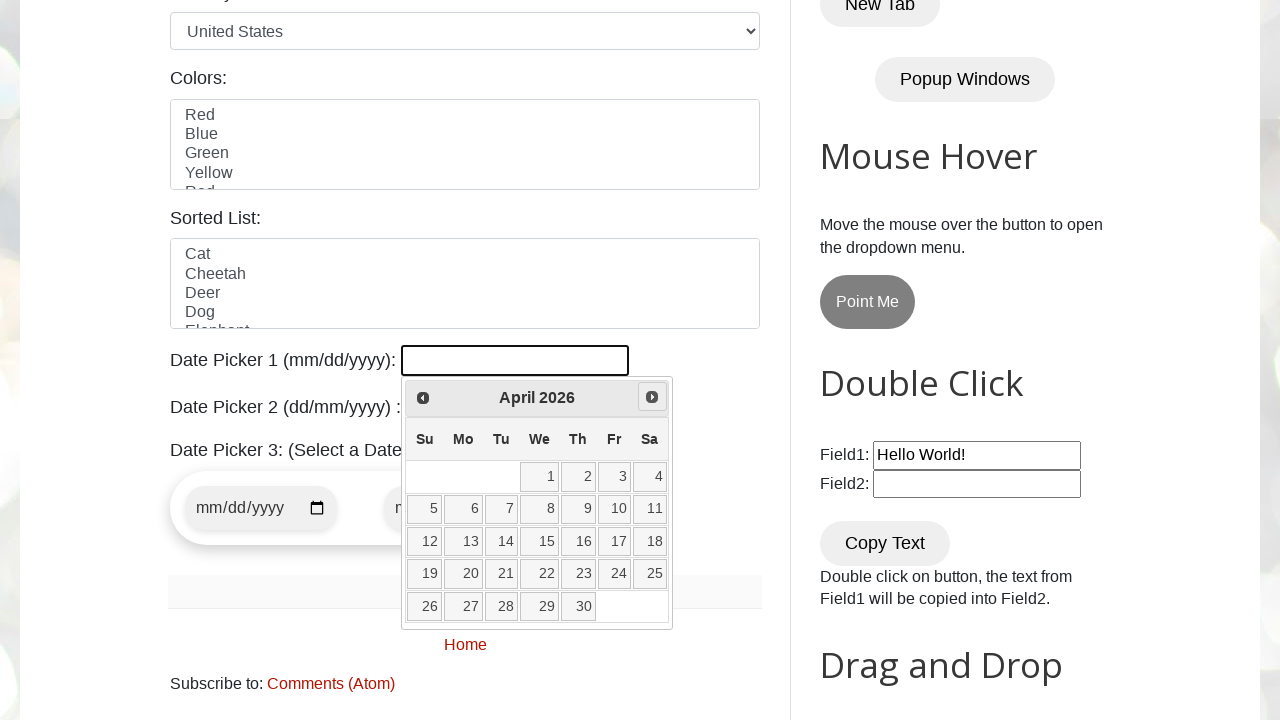

Retrieved current year from date picker: 2026
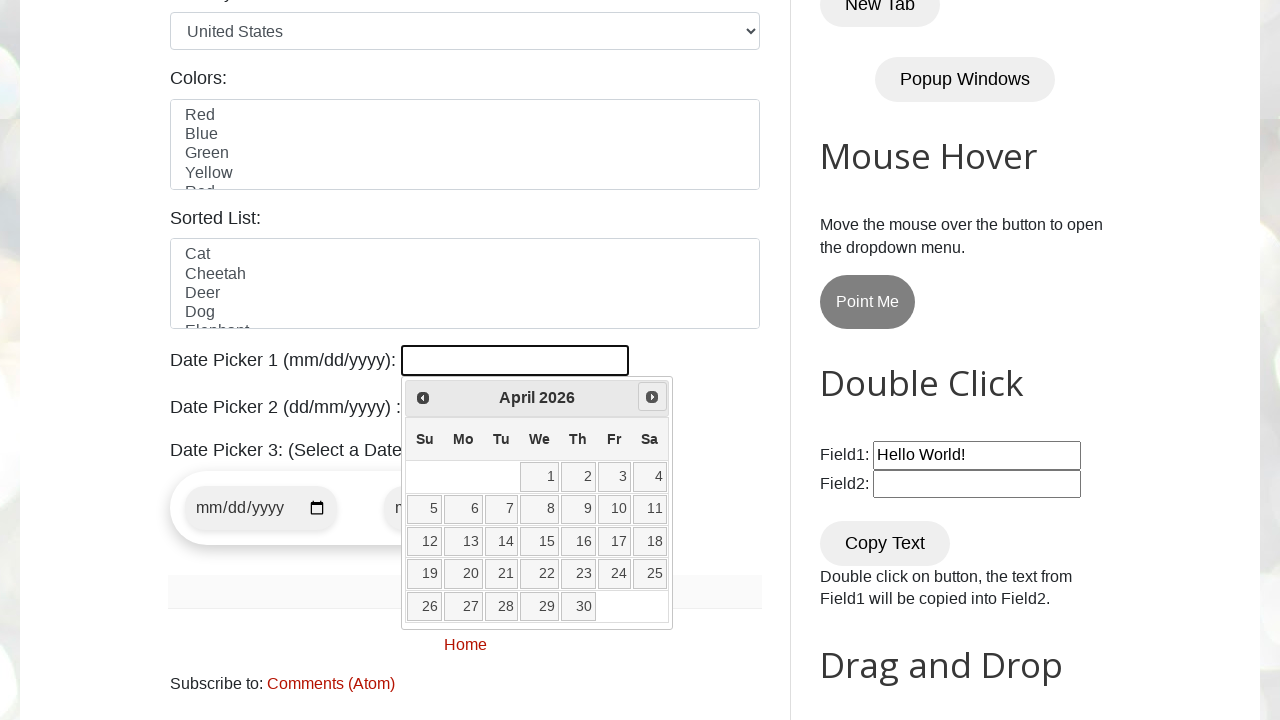

Retrieved current month from date picker: April
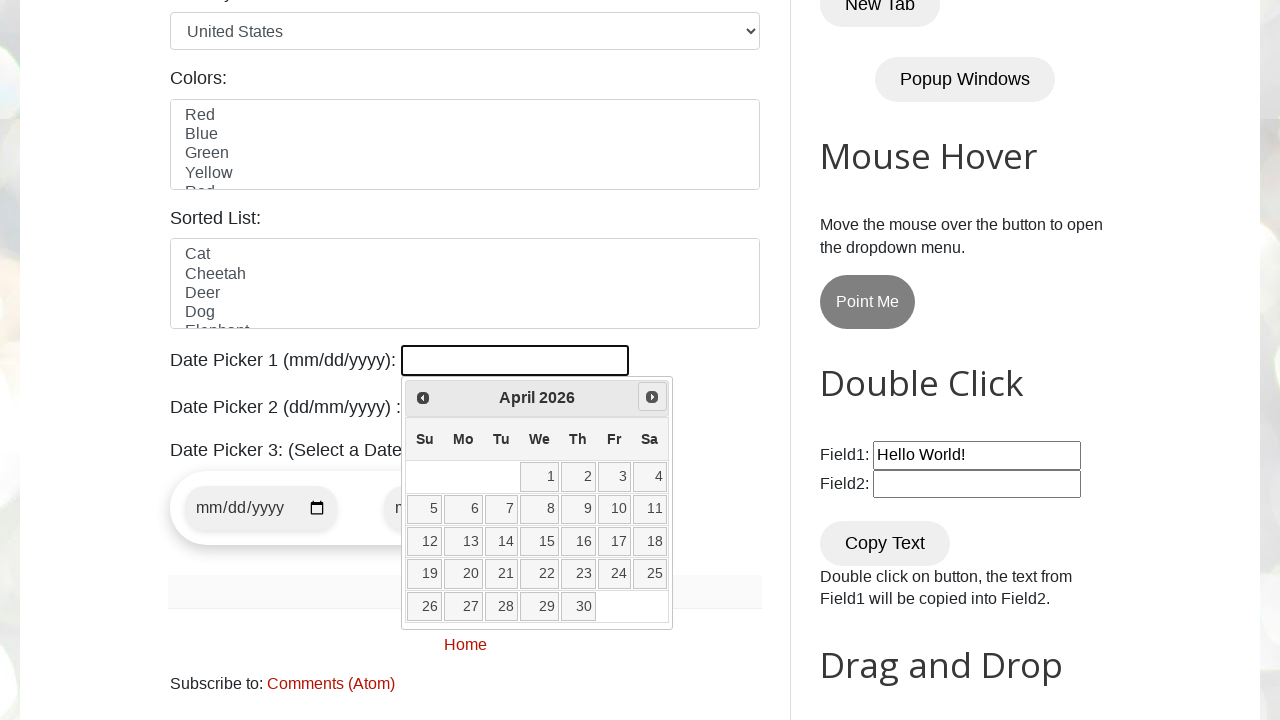

Clicked next month button to navigate forward at (652, 397) on xpath=//a[@data-handler="next"]
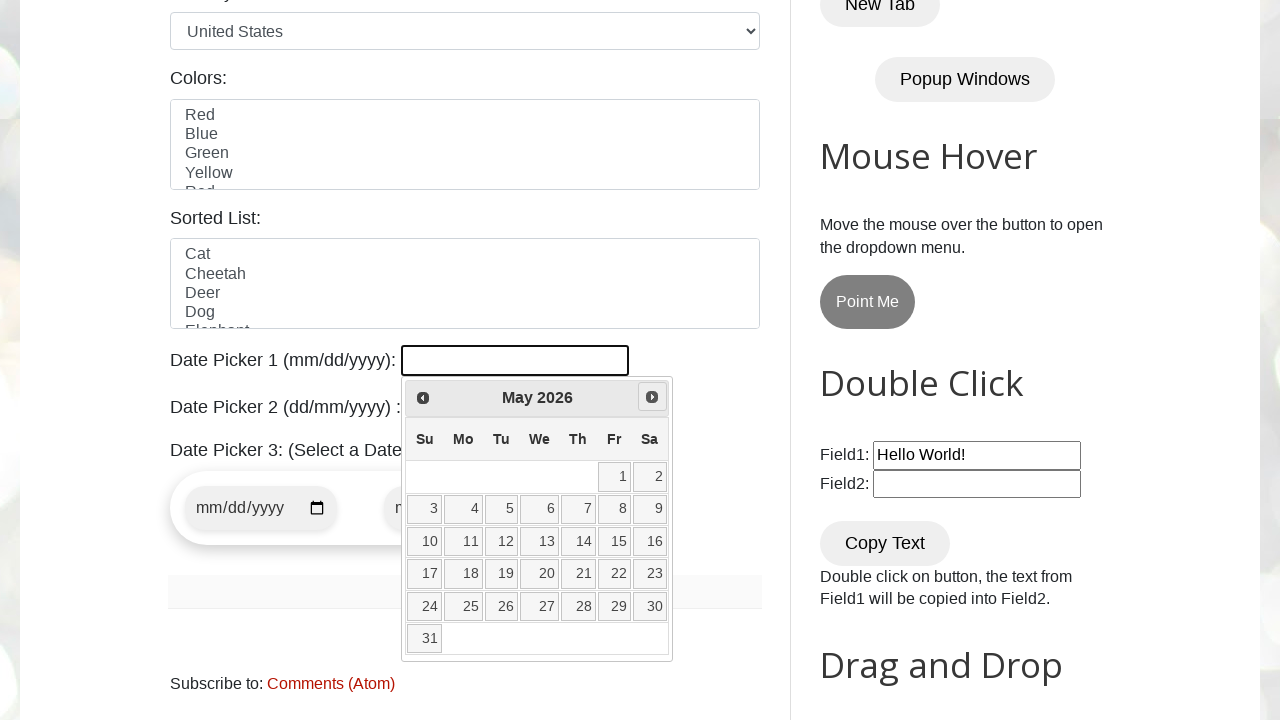

Retrieved current year from date picker: 2026
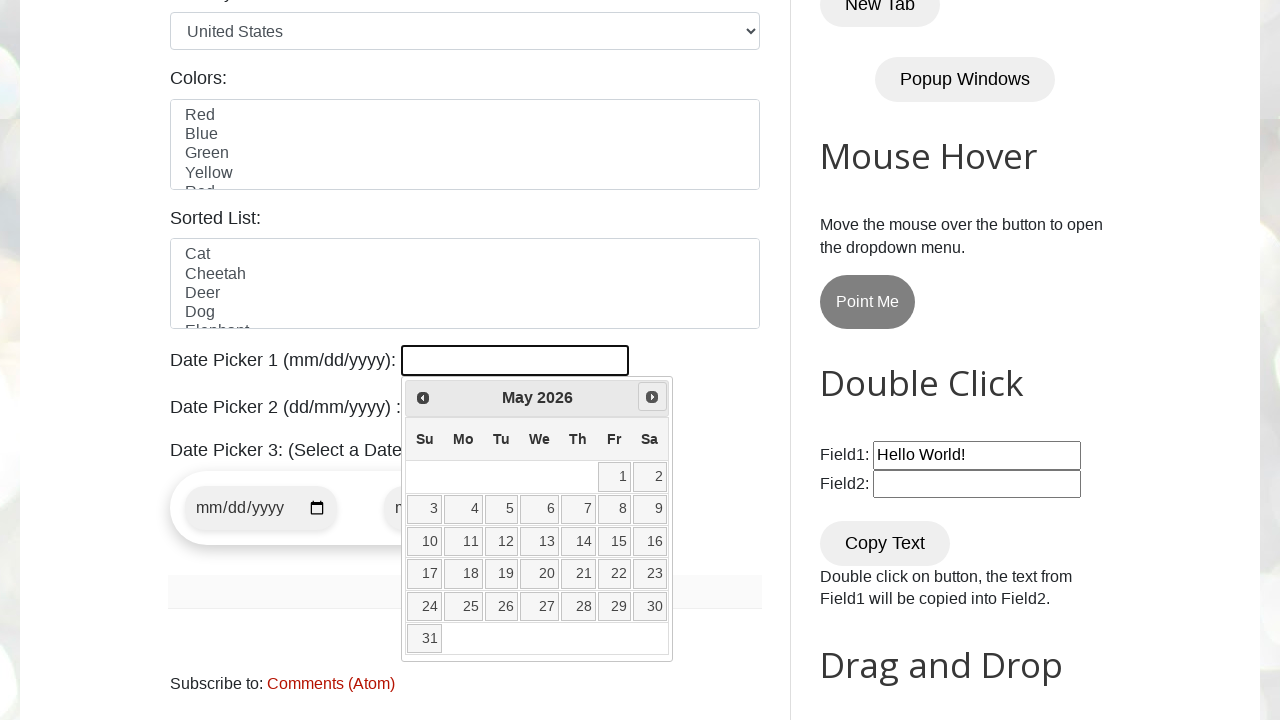

Retrieved current month from date picker: May
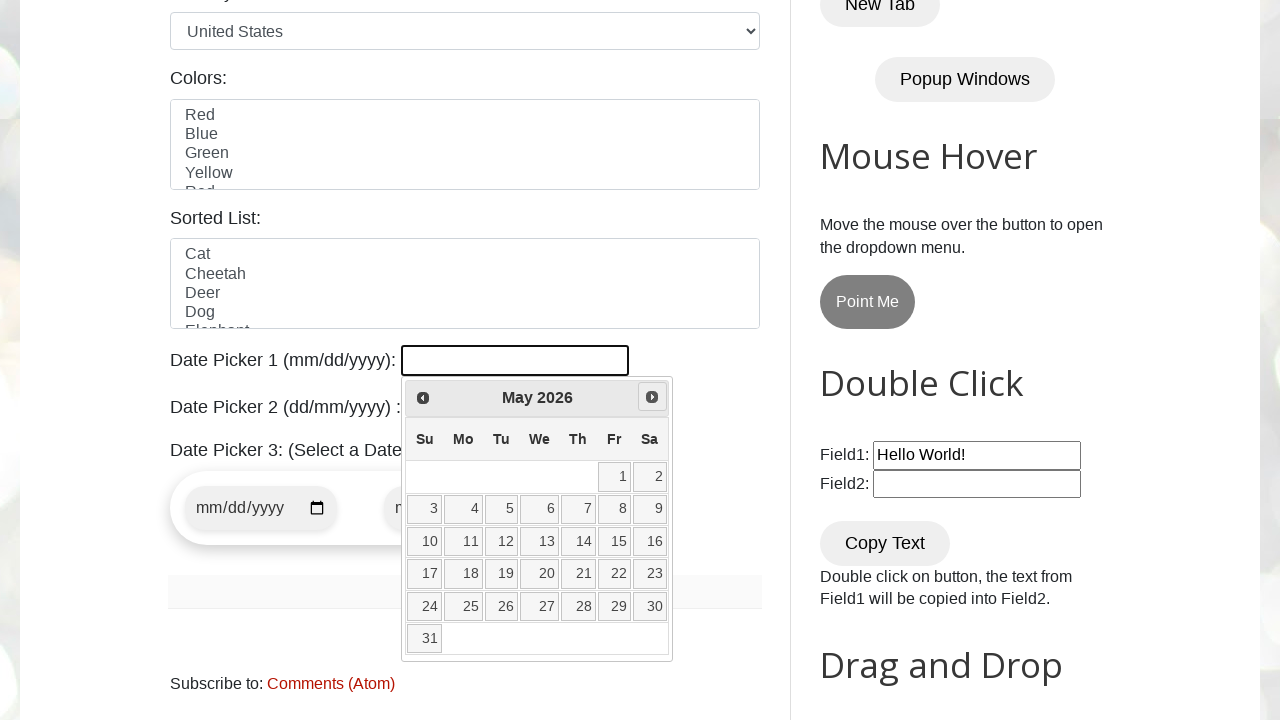

Clicked next month button to navigate forward at (652, 397) on xpath=//a[@data-handler="next"]
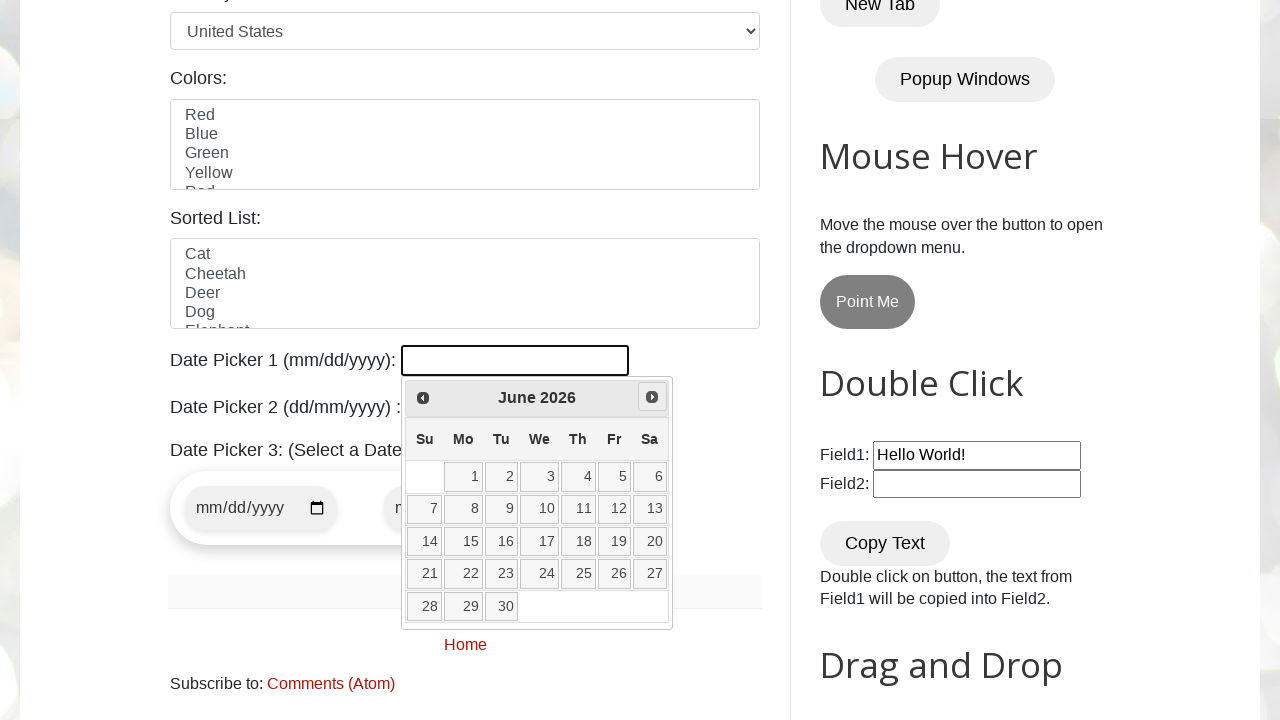

Retrieved current year from date picker: 2026
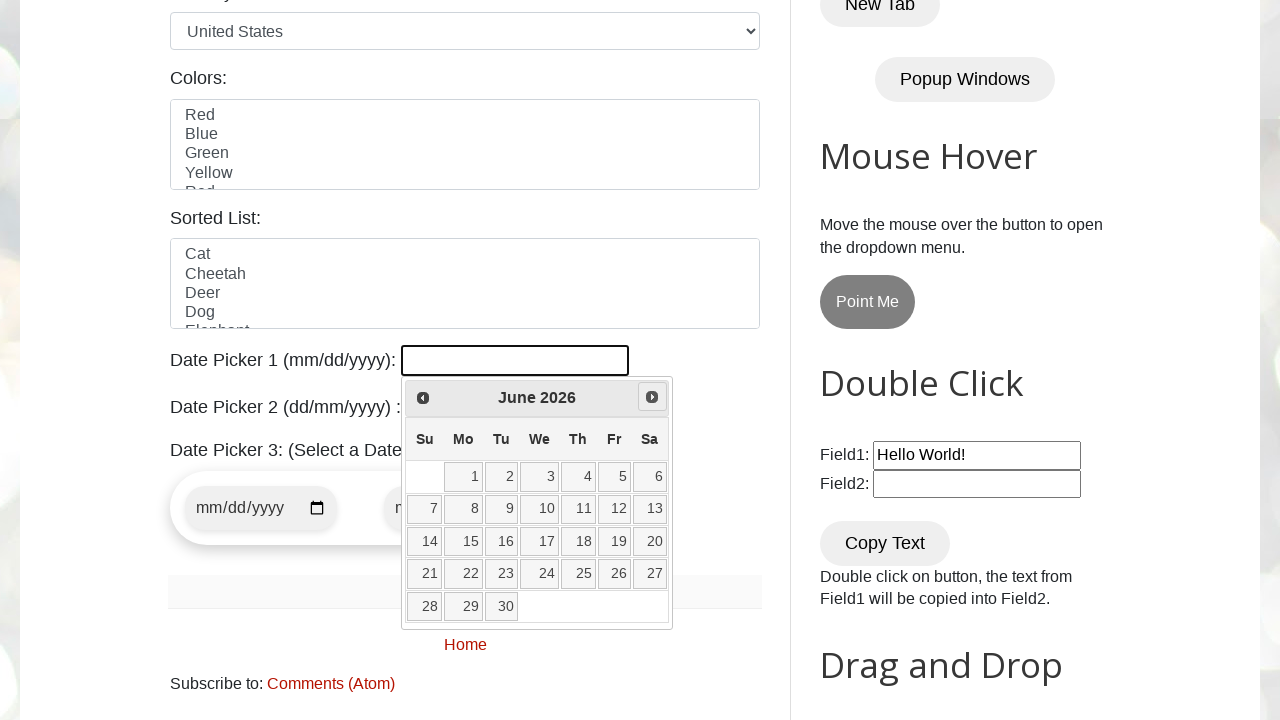

Retrieved current month from date picker: June
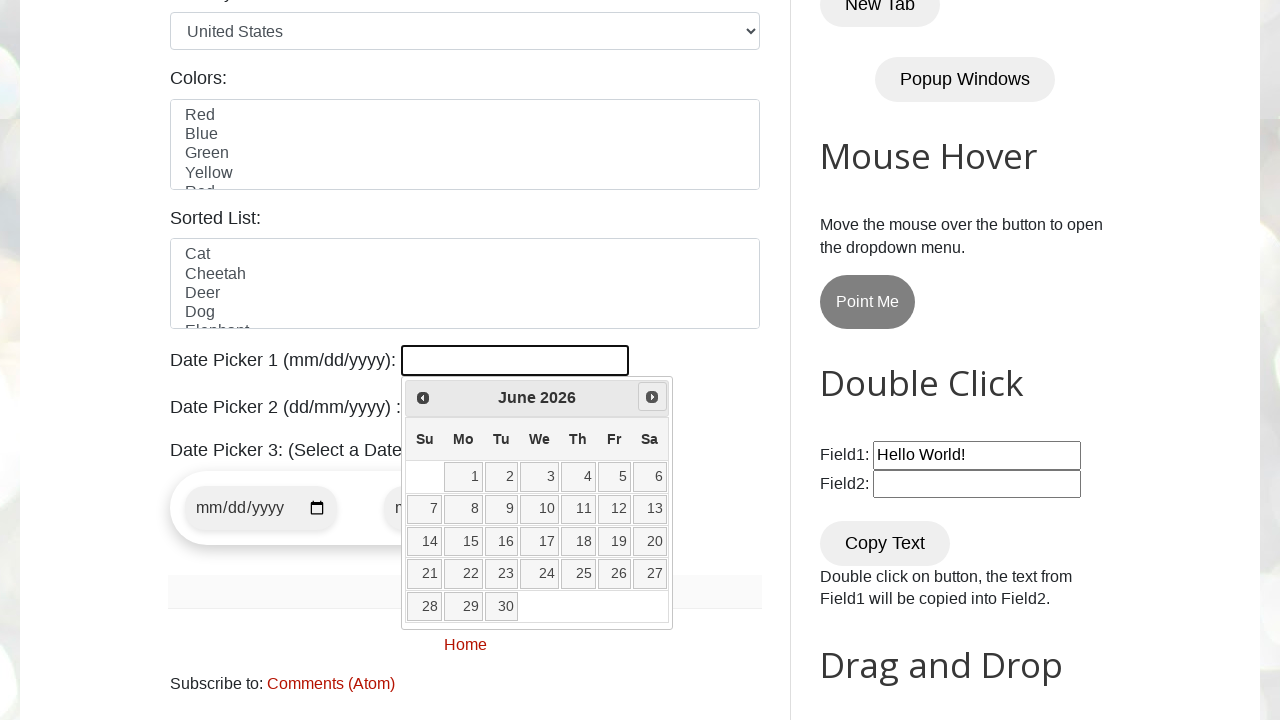

Clicked next month button to navigate forward at (652, 397) on xpath=//a[@data-handler="next"]
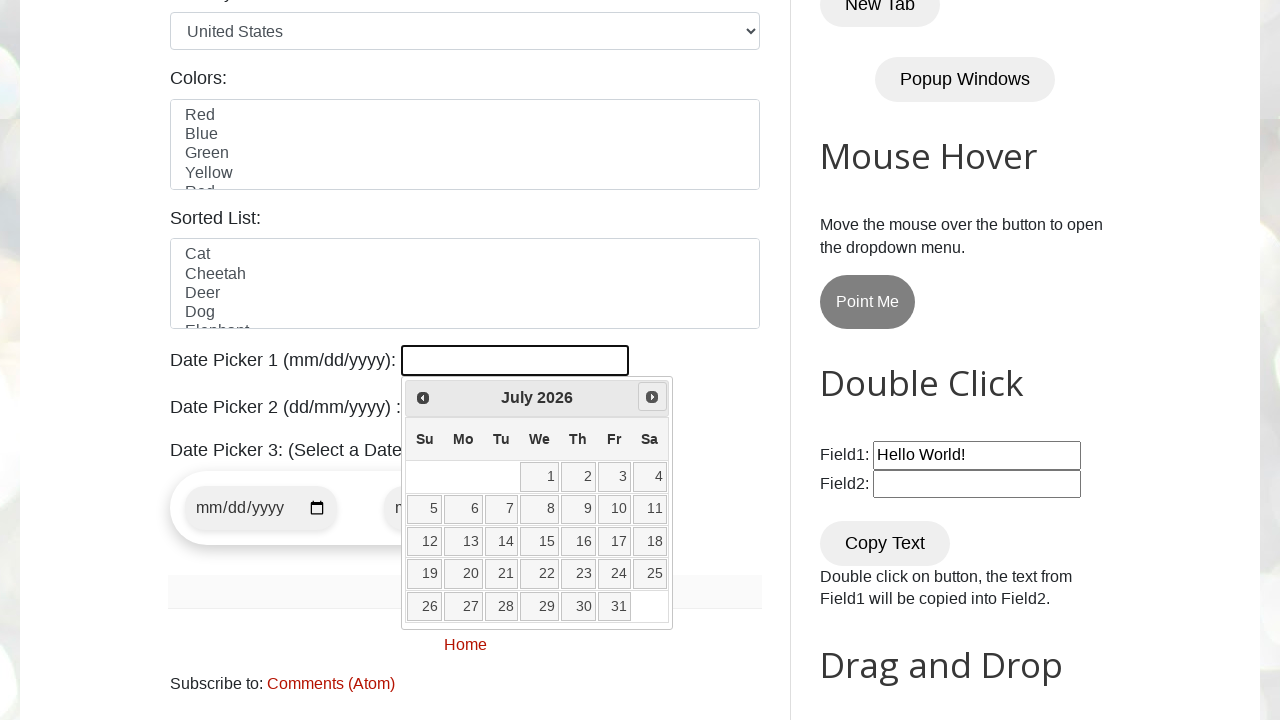

Retrieved current year from date picker: 2026
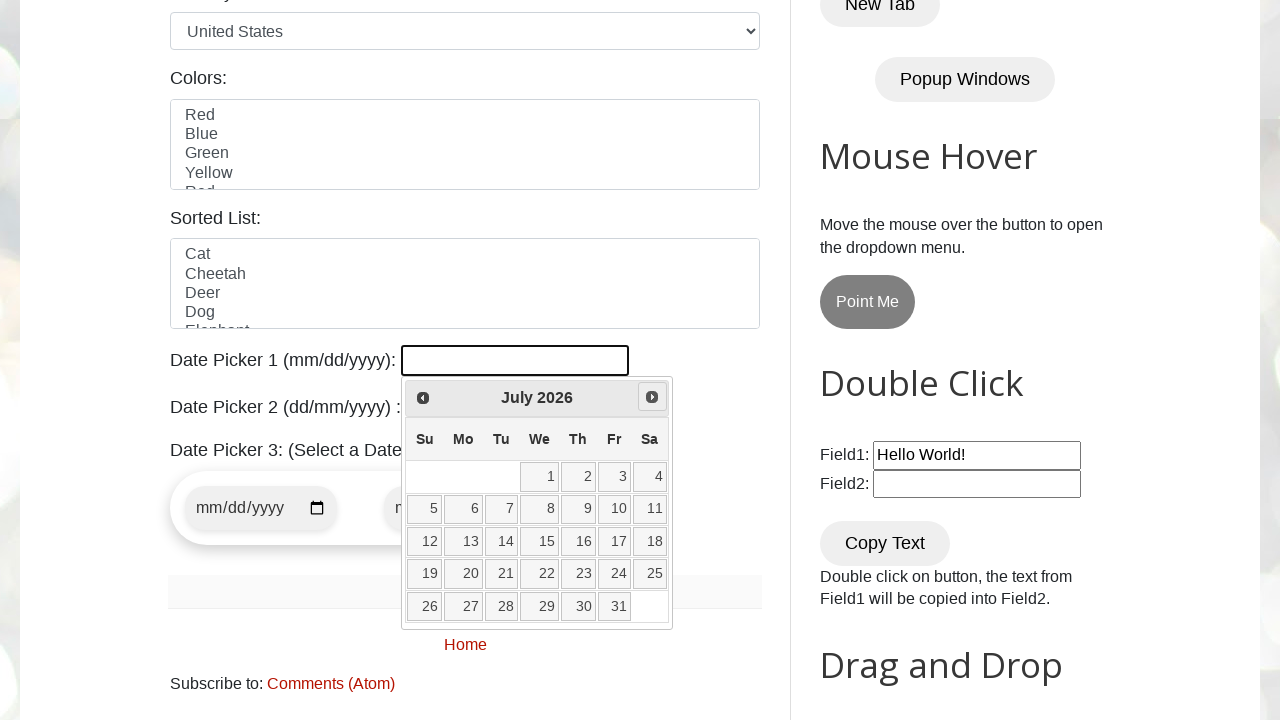

Retrieved current month from date picker: July
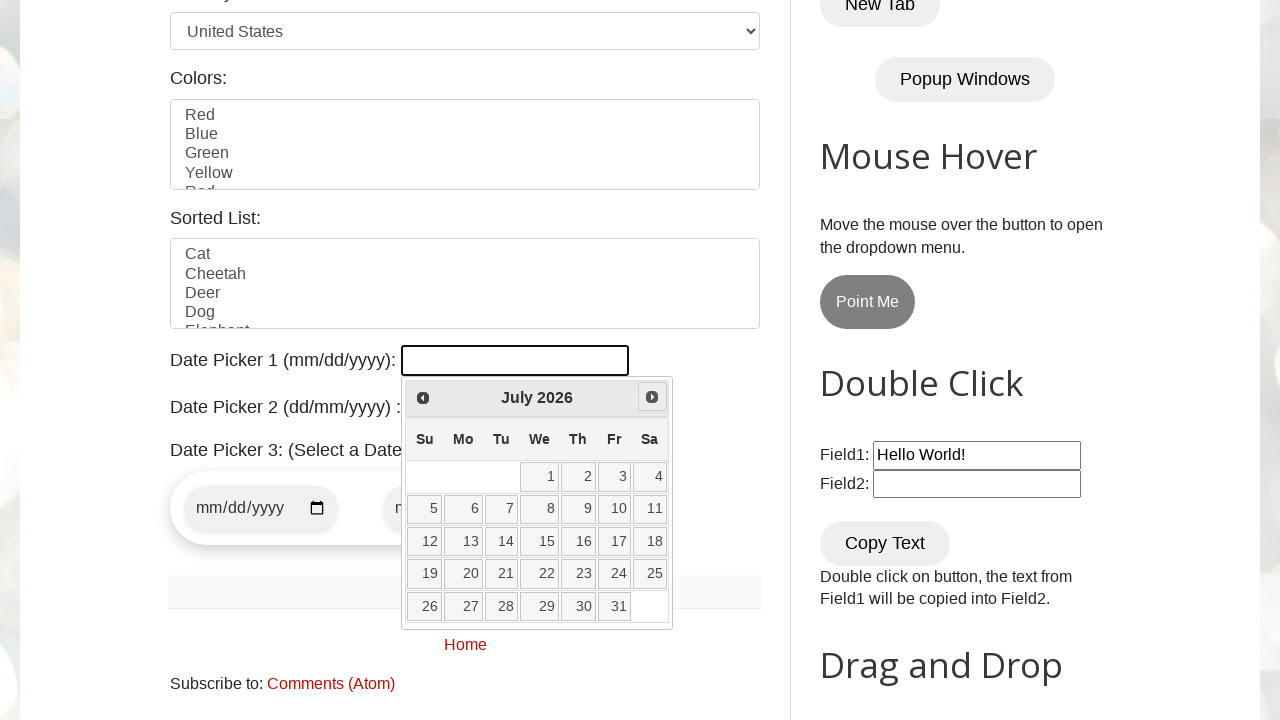

Clicked next month button to navigate forward at (652, 397) on xpath=//a[@data-handler="next"]
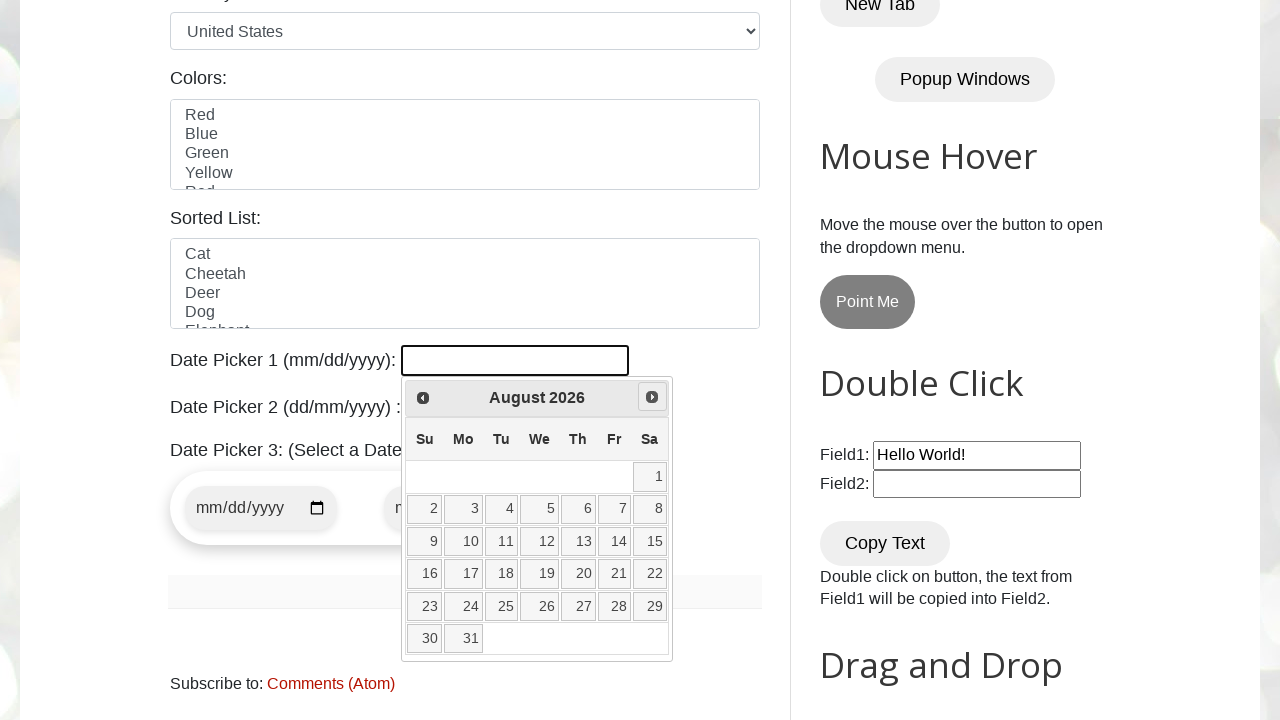

Retrieved current year from date picker: 2026
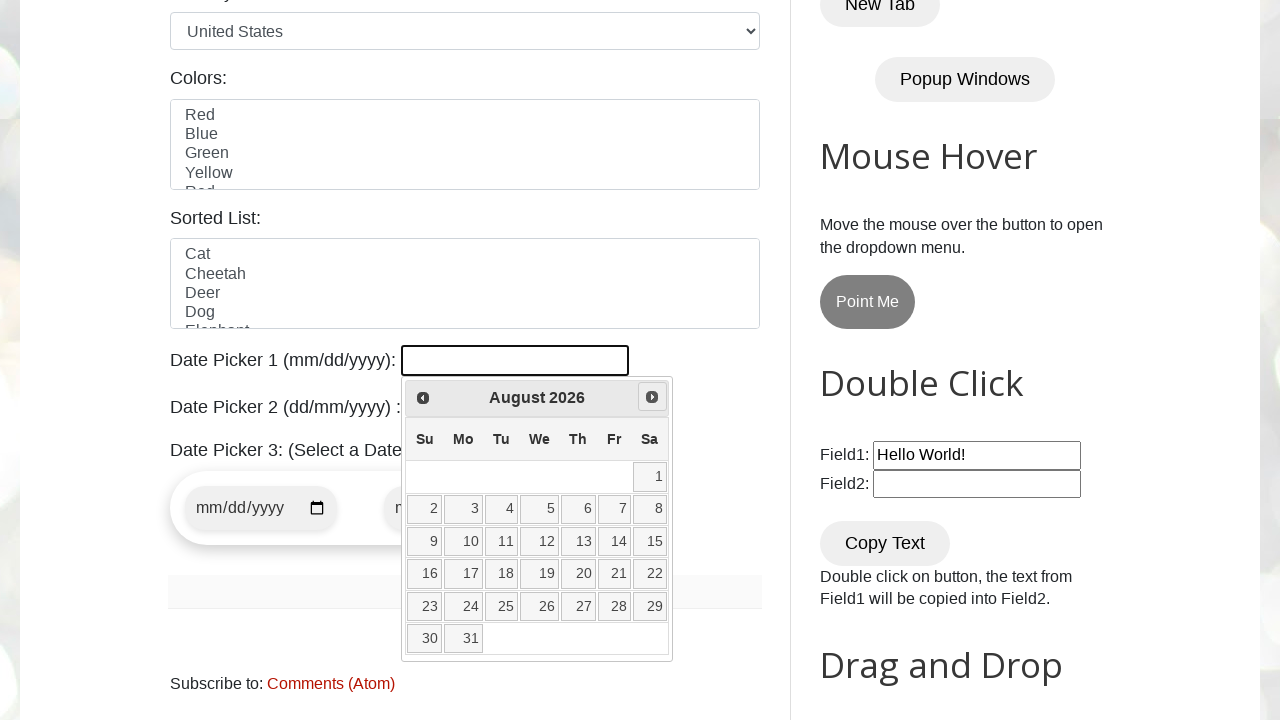

Retrieved current month from date picker: August
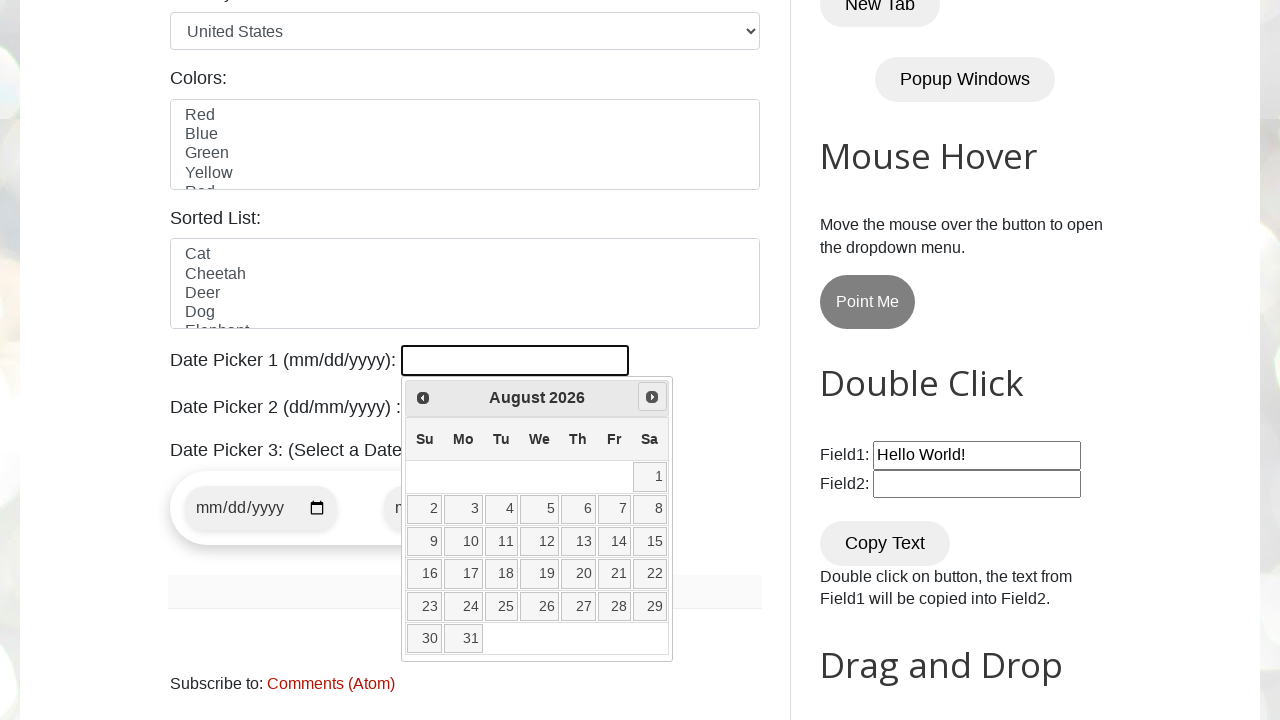

Clicked next month button to navigate forward at (652, 397) on xpath=//a[@data-handler="next"]
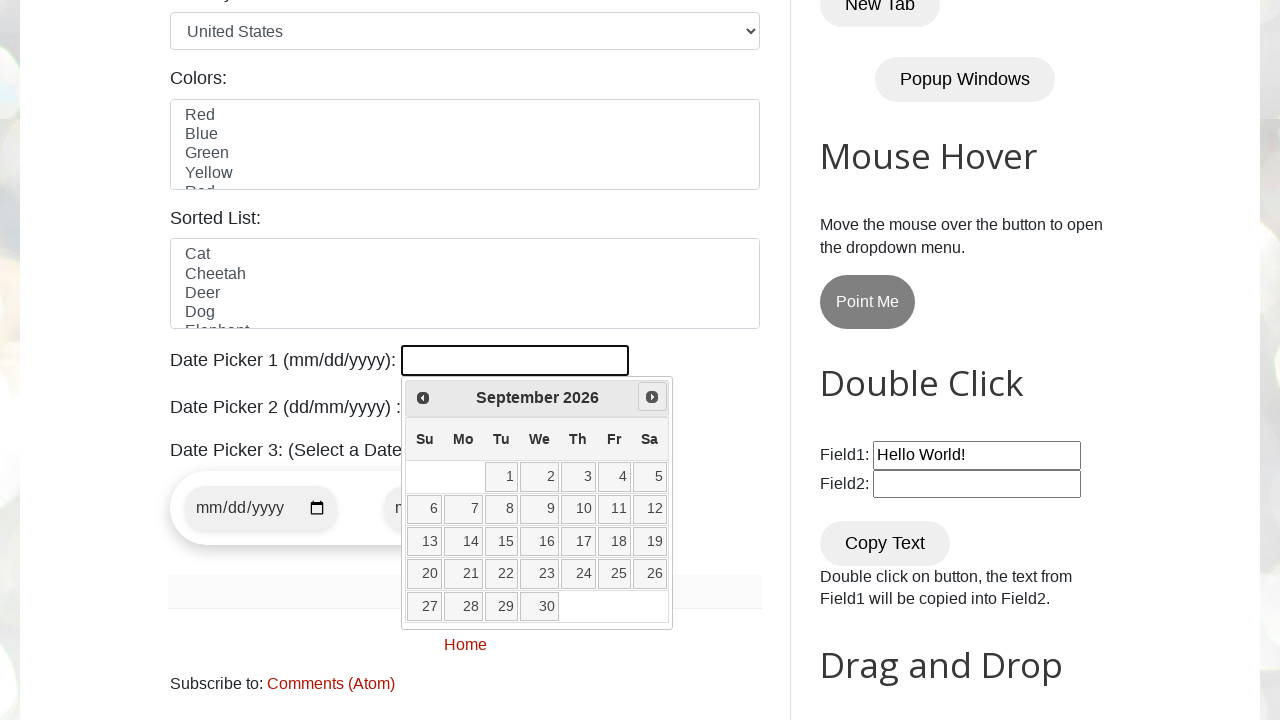

Retrieved current year from date picker: 2026
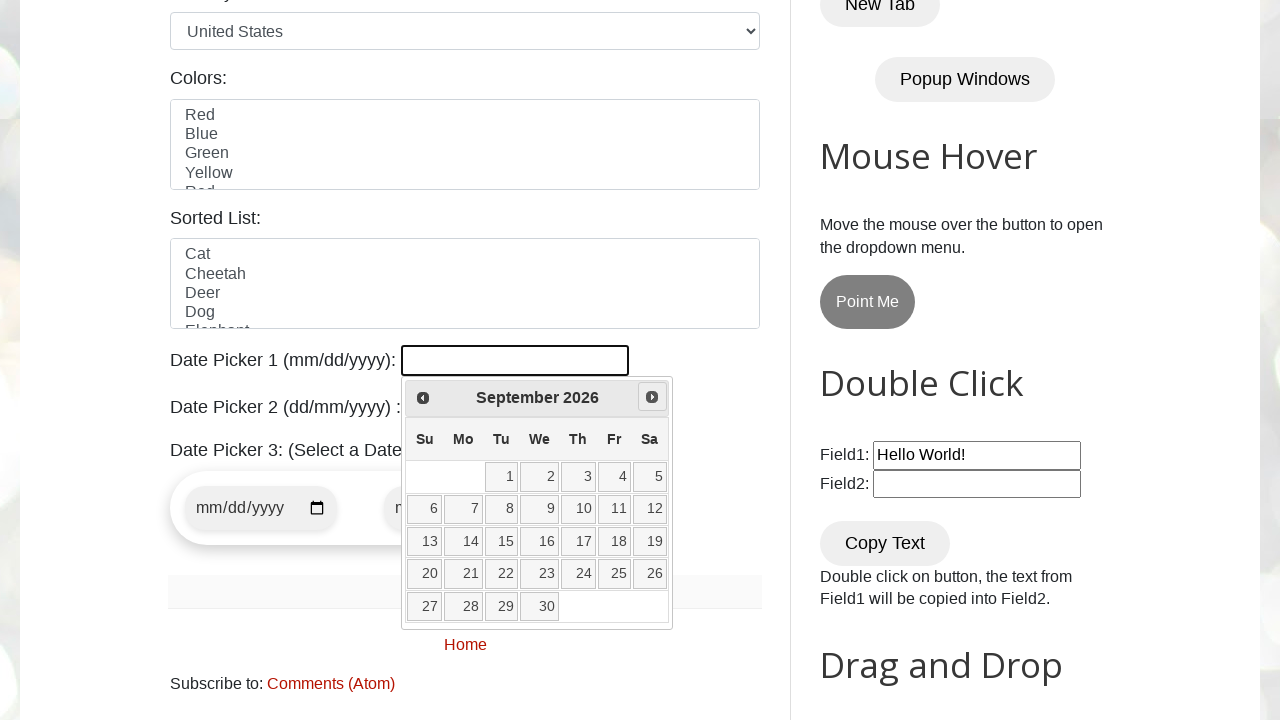

Retrieved current month from date picker: September
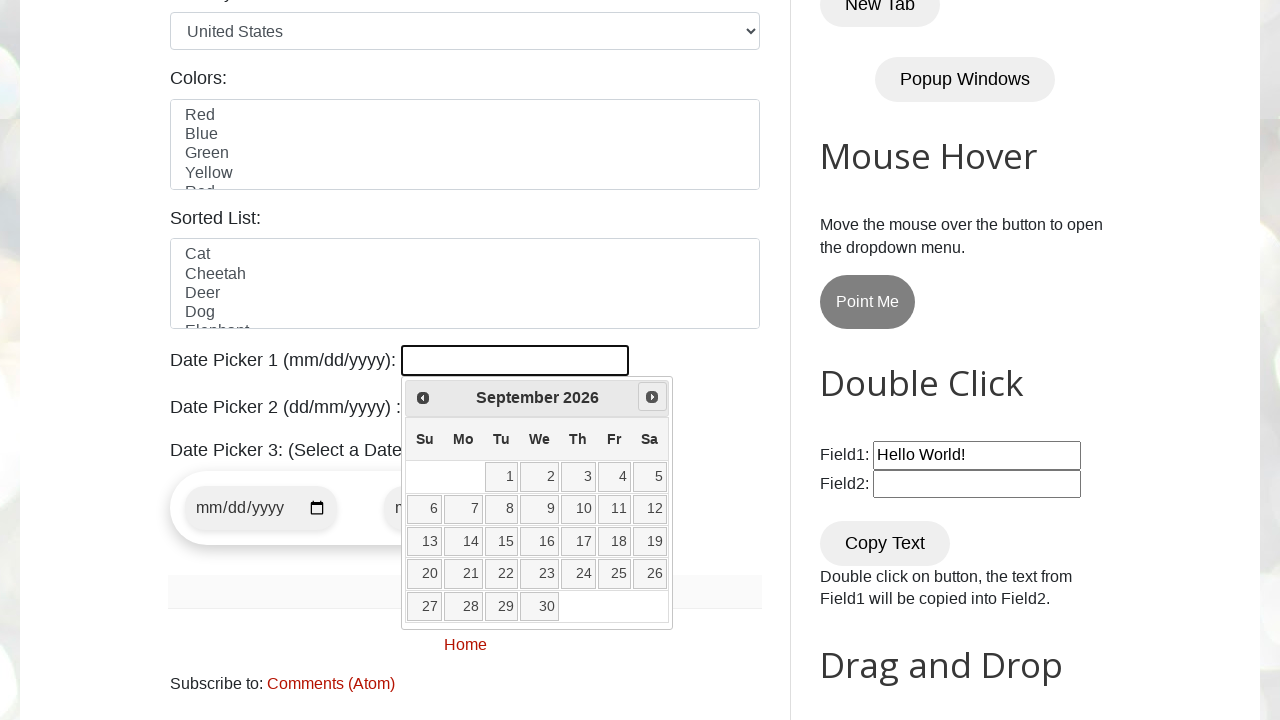

Clicked next month button to navigate forward at (652, 397) on xpath=//a[@data-handler="next"]
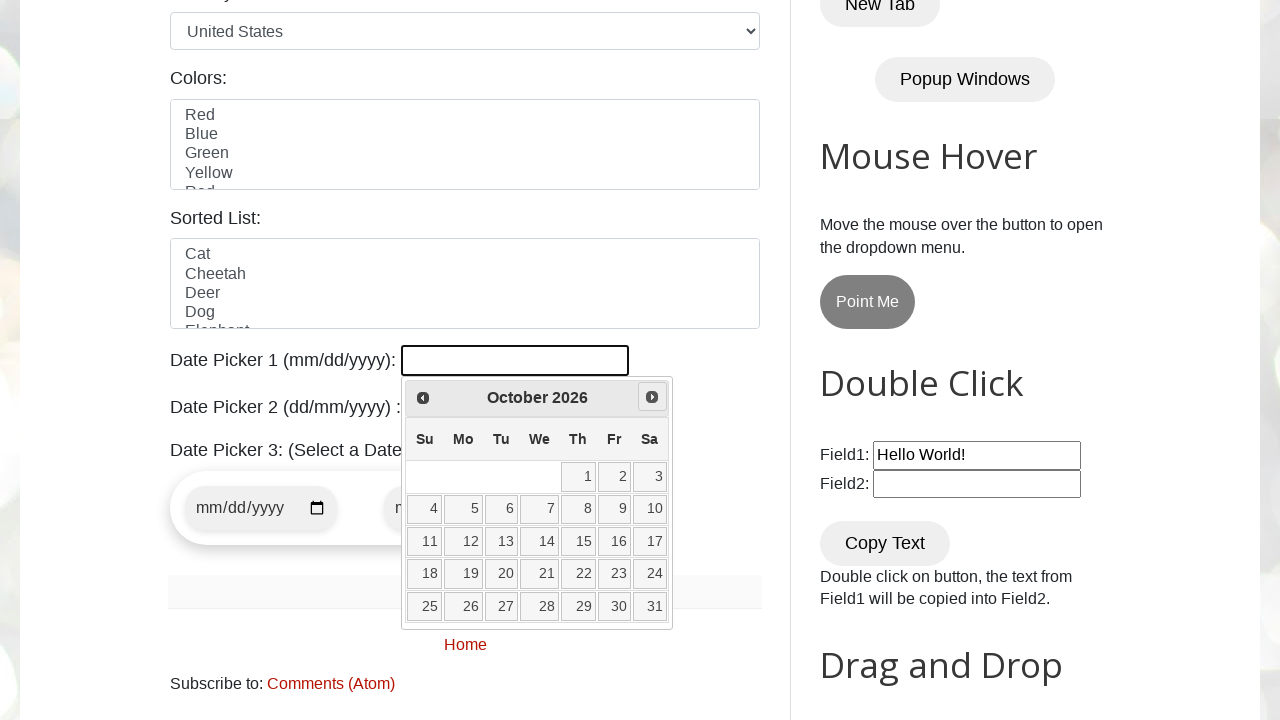

Retrieved current year from date picker: 2026
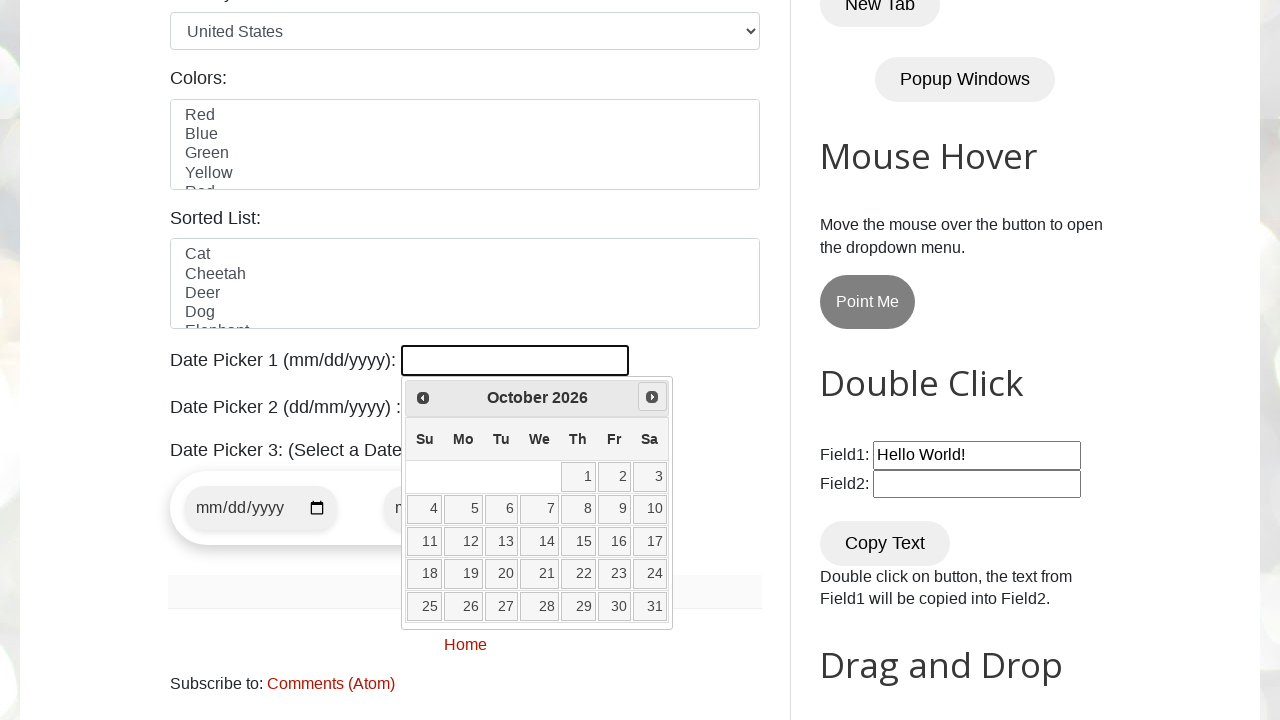

Retrieved current month from date picker: October
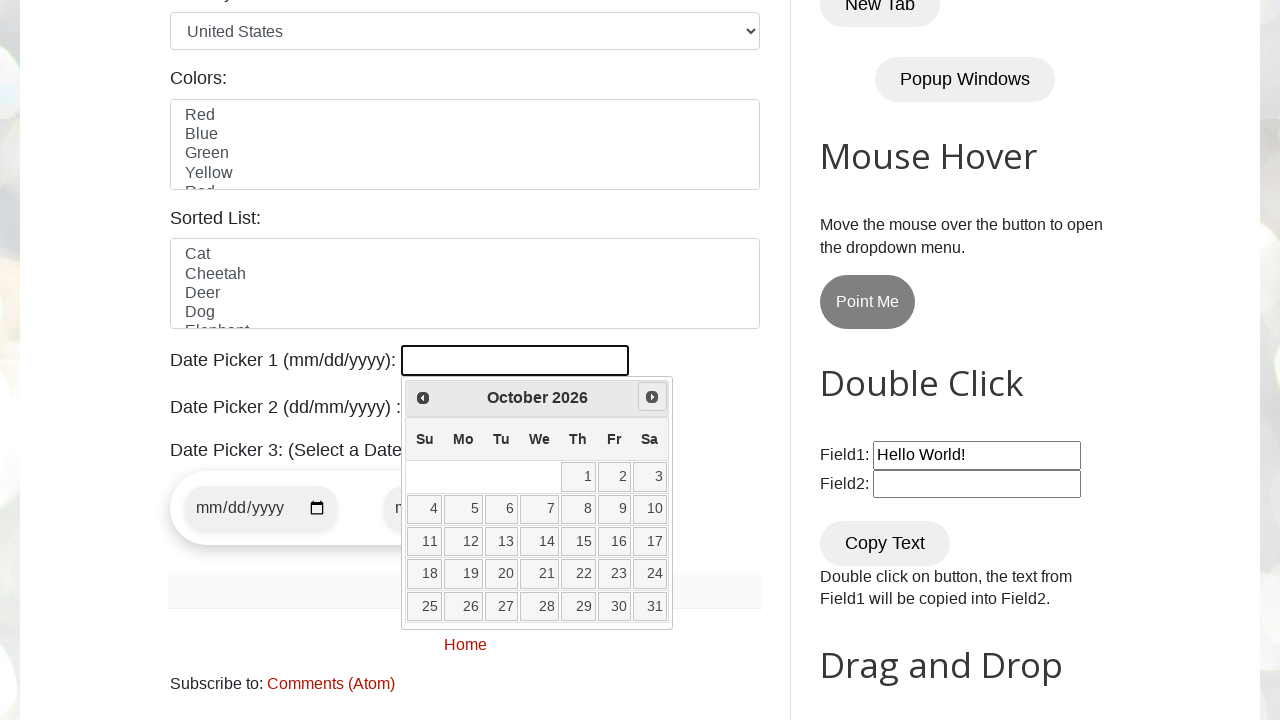

Clicked next month button to navigate forward at (652, 397) on xpath=//a[@data-handler="next"]
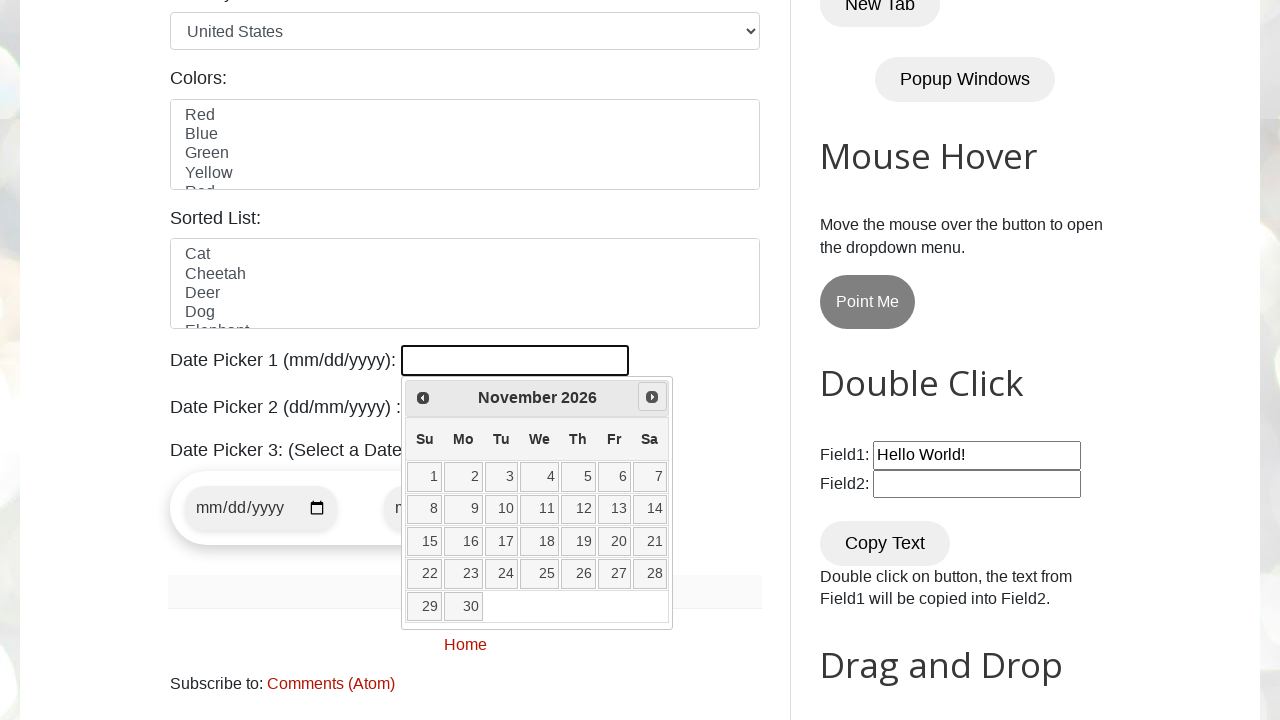

Retrieved current year from date picker: 2026
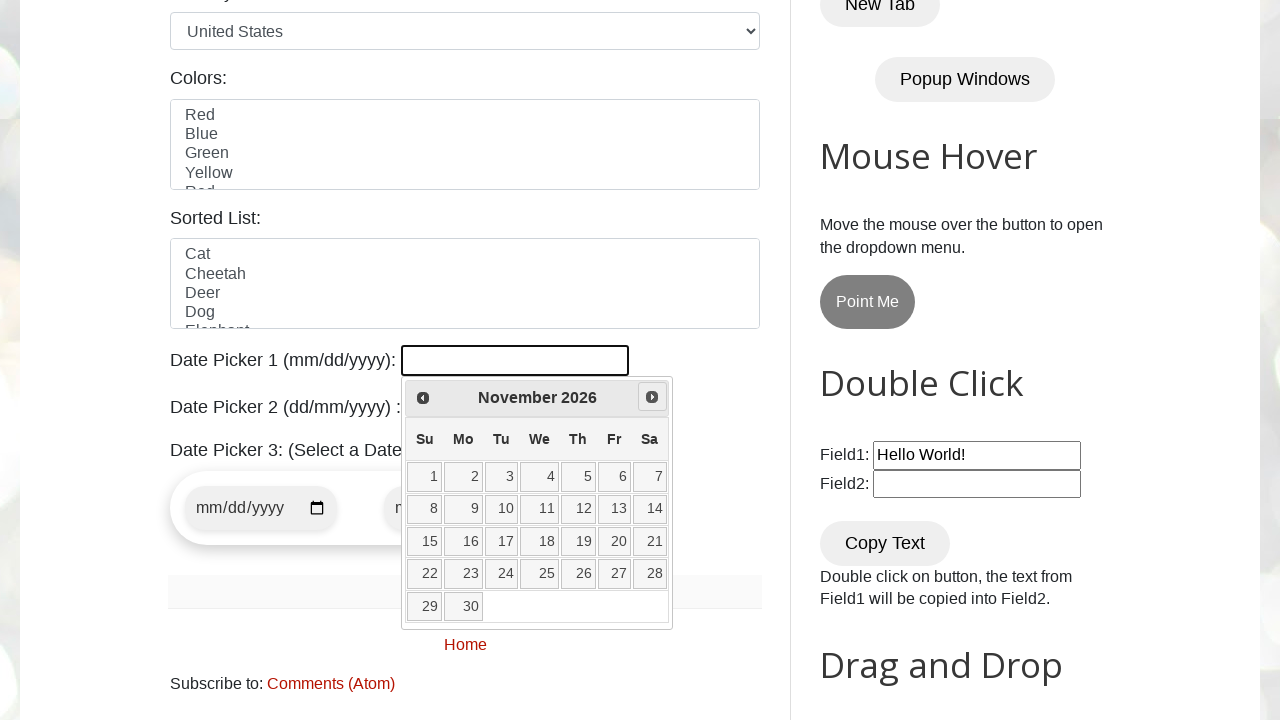

Retrieved current month from date picker: November
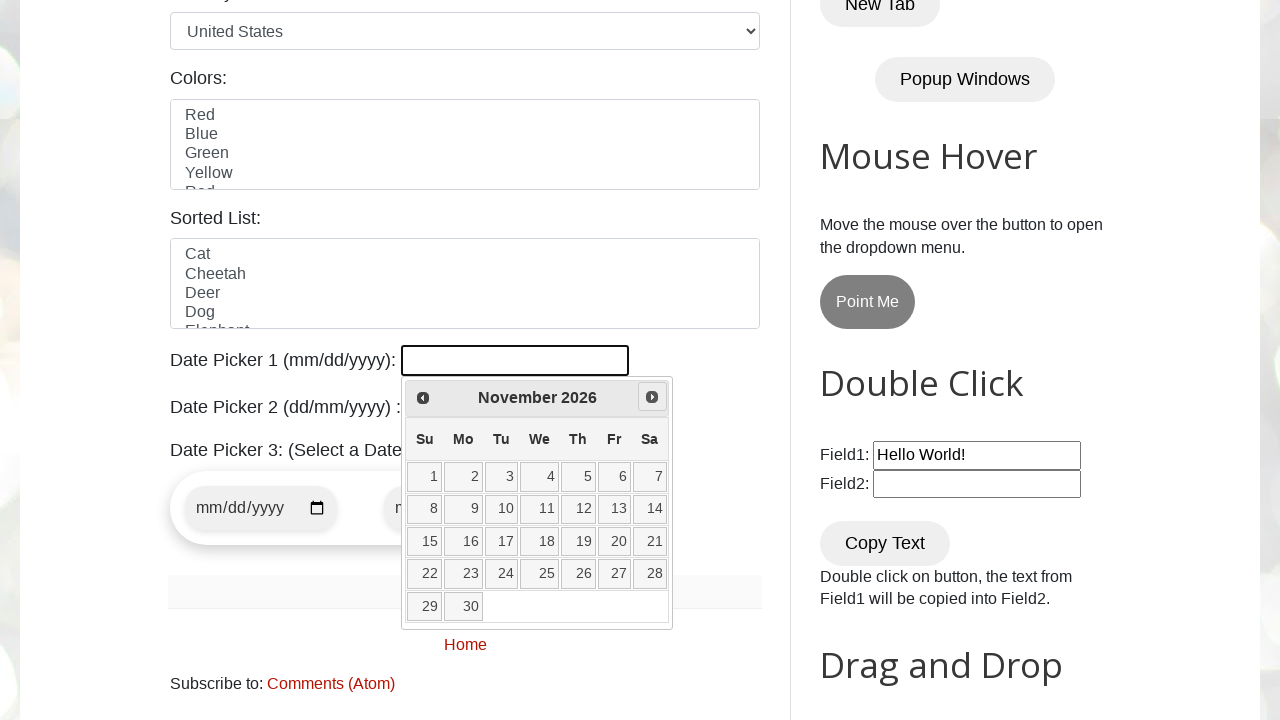

Clicked next month button to navigate forward at (652, 397) on xpath=//a[@data-handler="next"]
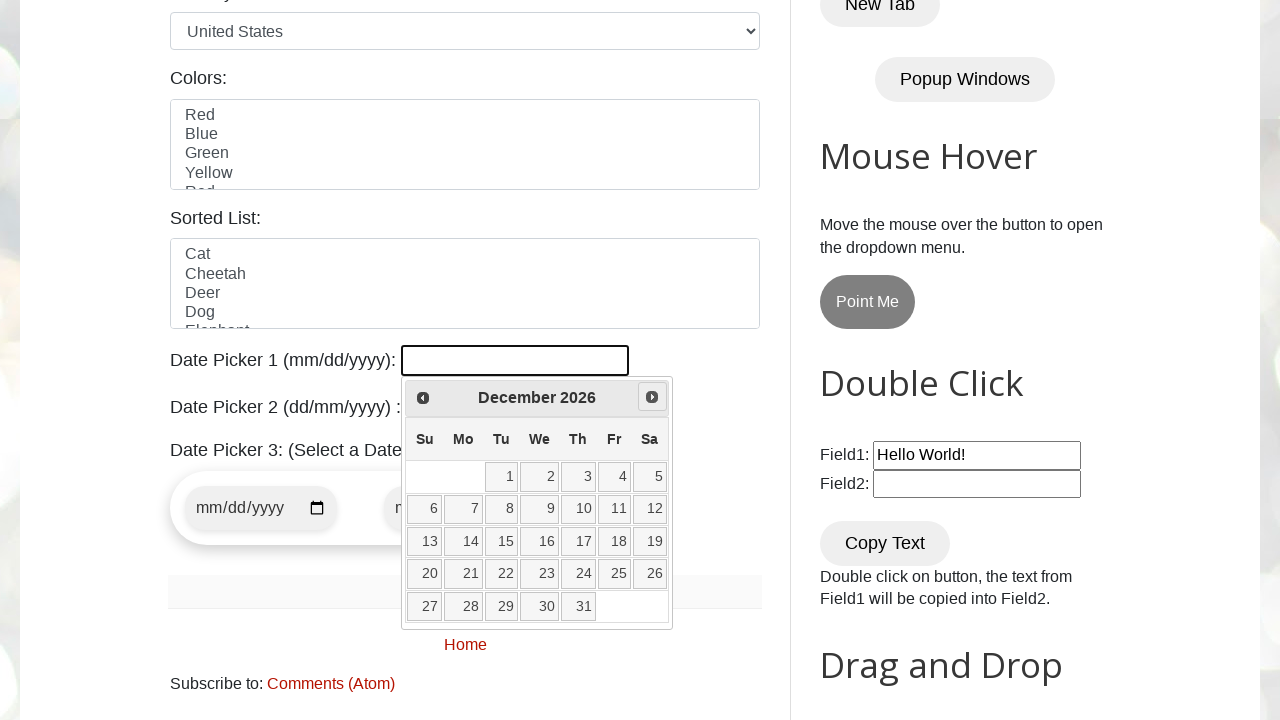

Retrieved current year from date picker: 2026
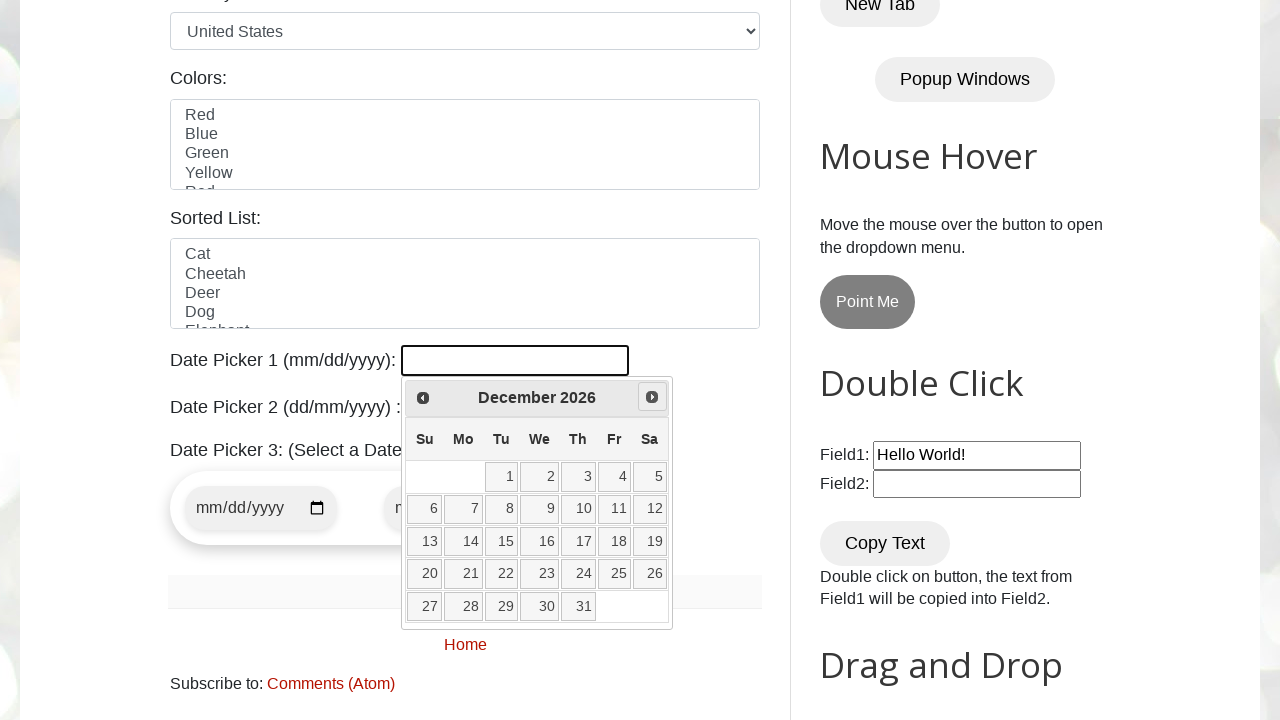

Retrieved current month from date picker: December
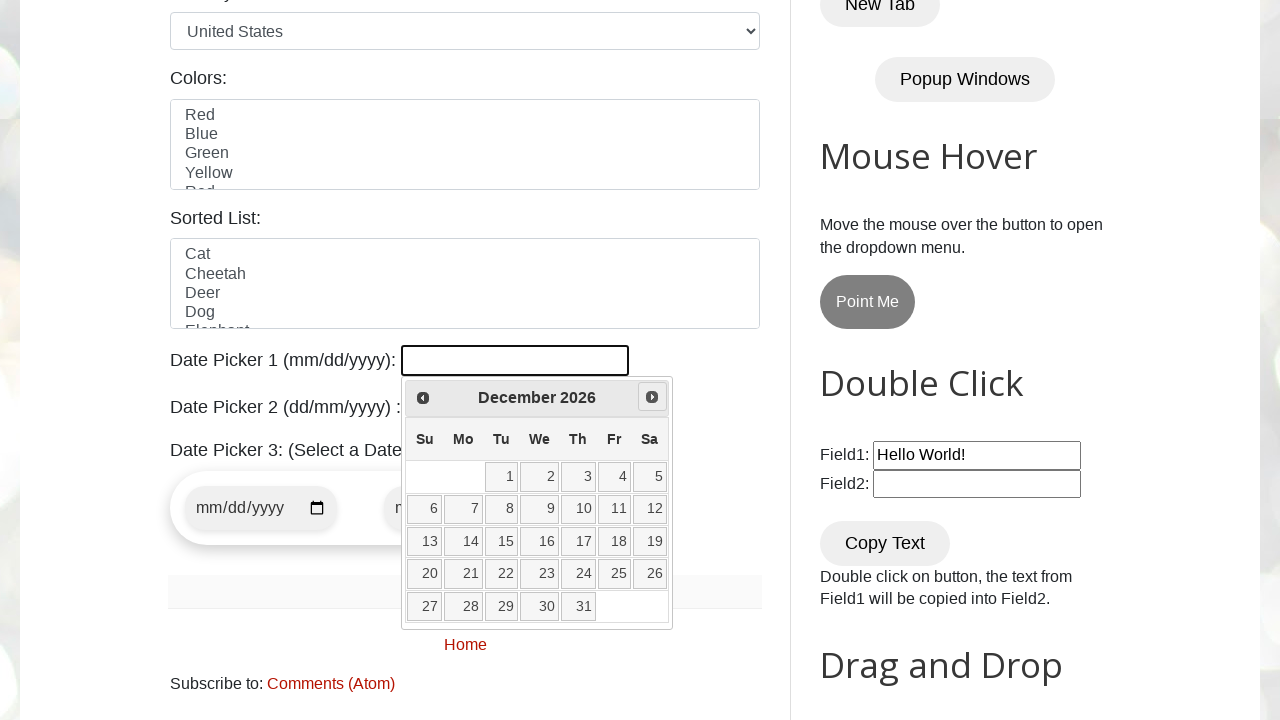

Clicked next month button to navigate forward at (652, 397) on xpath=//a[@data-handler="next"]
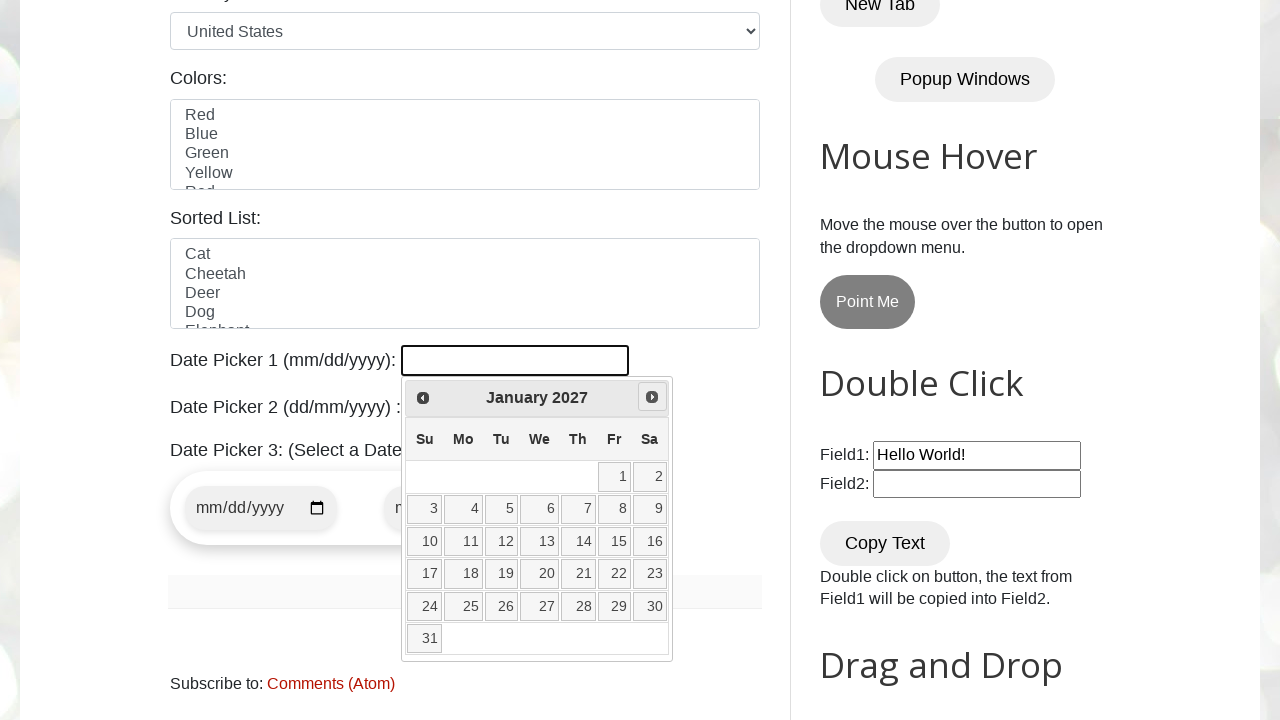

Retrieved current year from date picker: 2027
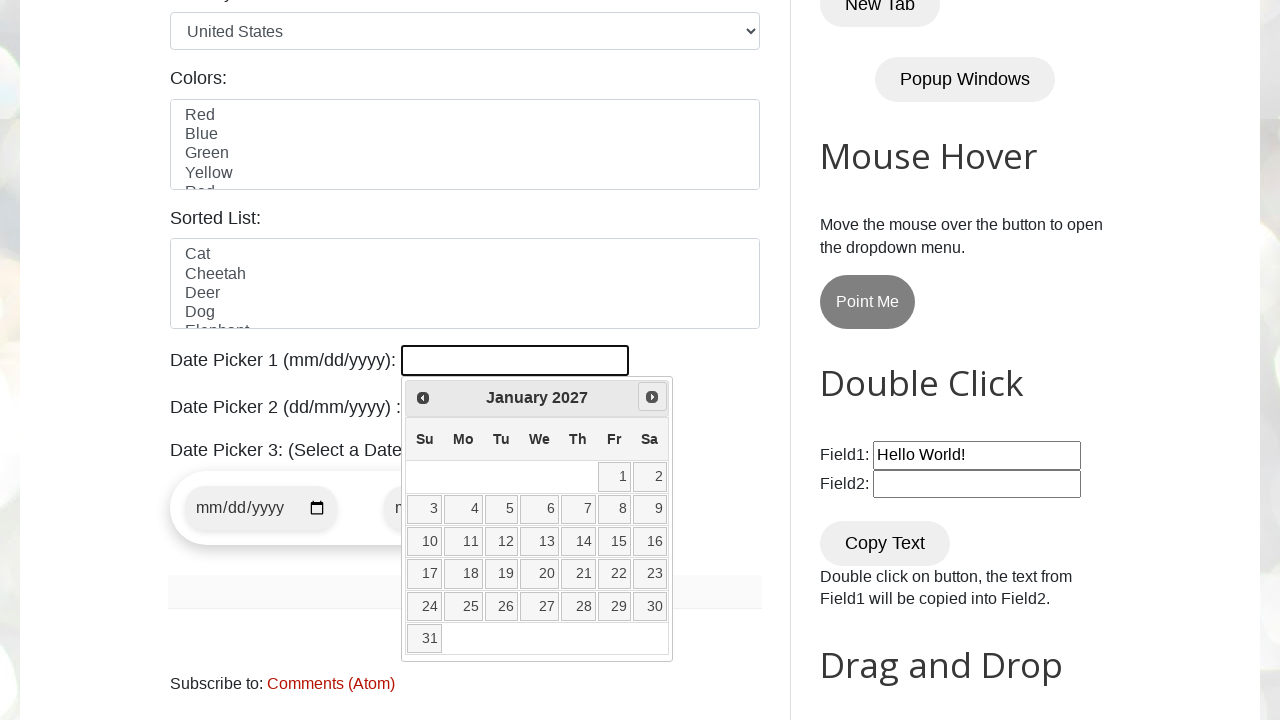

Retrieved current month from date picker: January
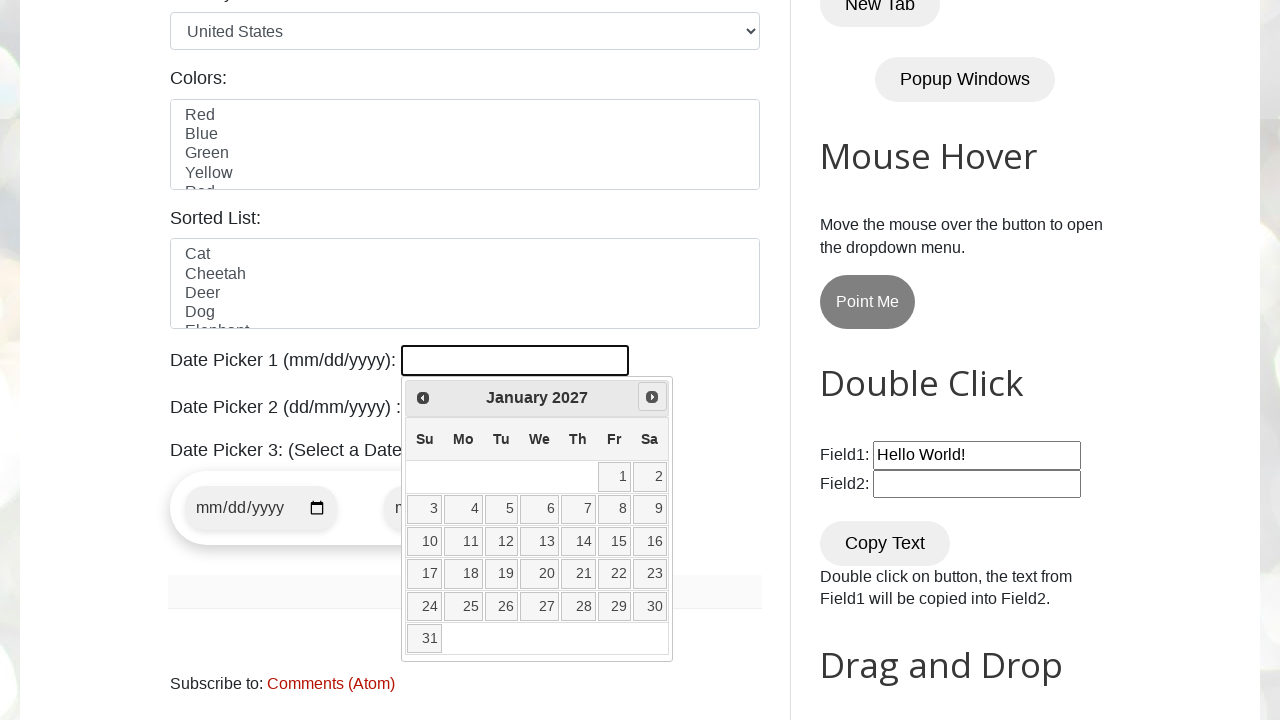

Clicked next month button to navigate forward at (652, 397) on xpath=//a[@data-handler="next"]
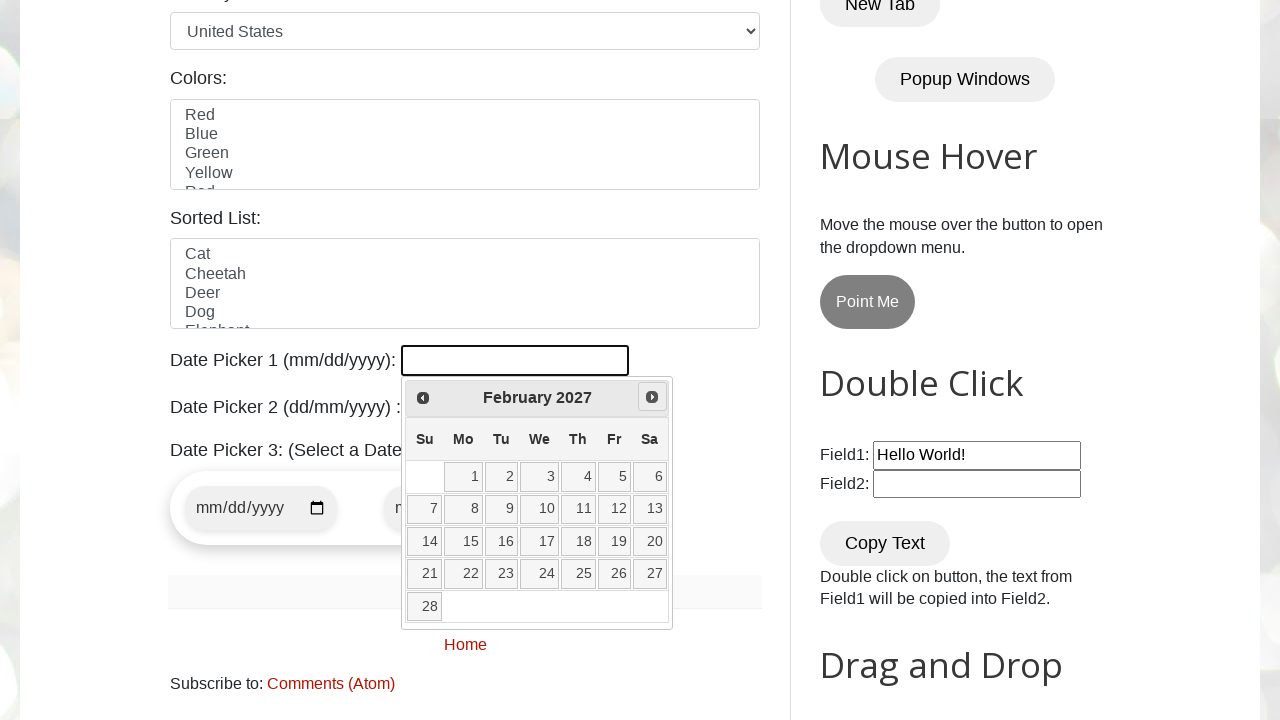

Retrieved current year from date picker: 2027
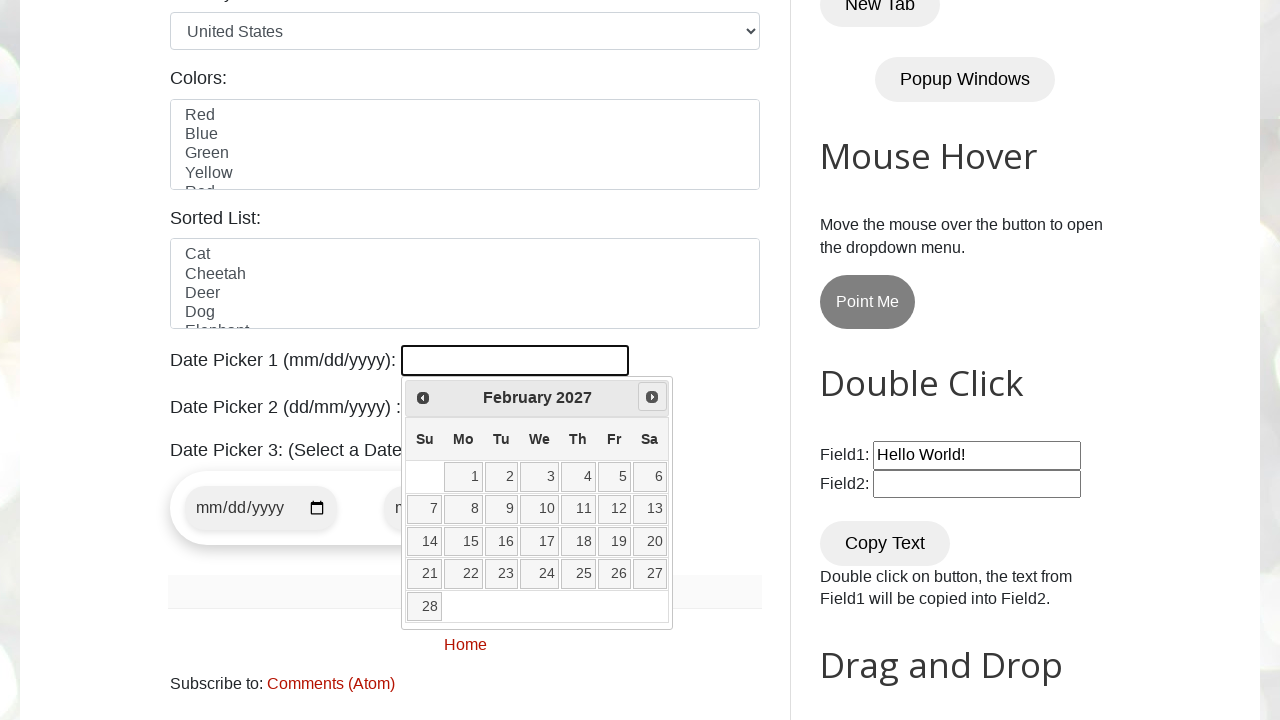

Retrieved current month from date picker: February
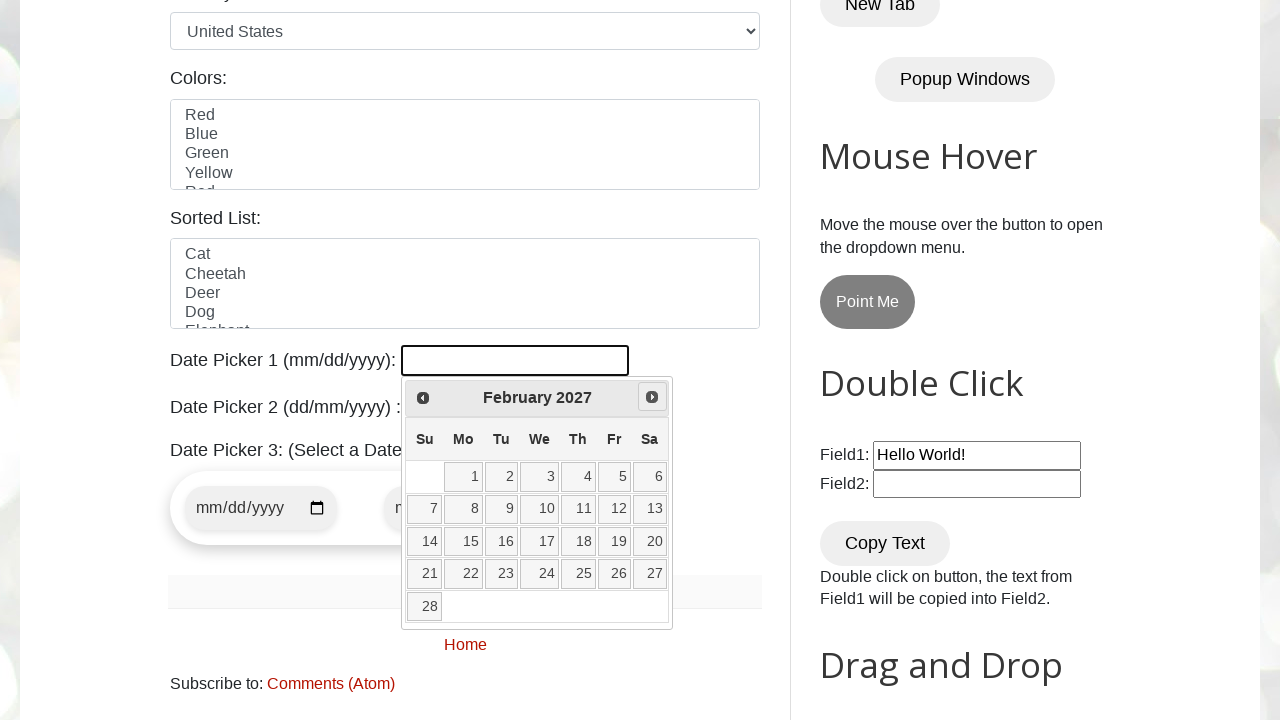

Clicked next month button to navigate forward at (652, 397) on xpath=//a[@data-handler="next"]
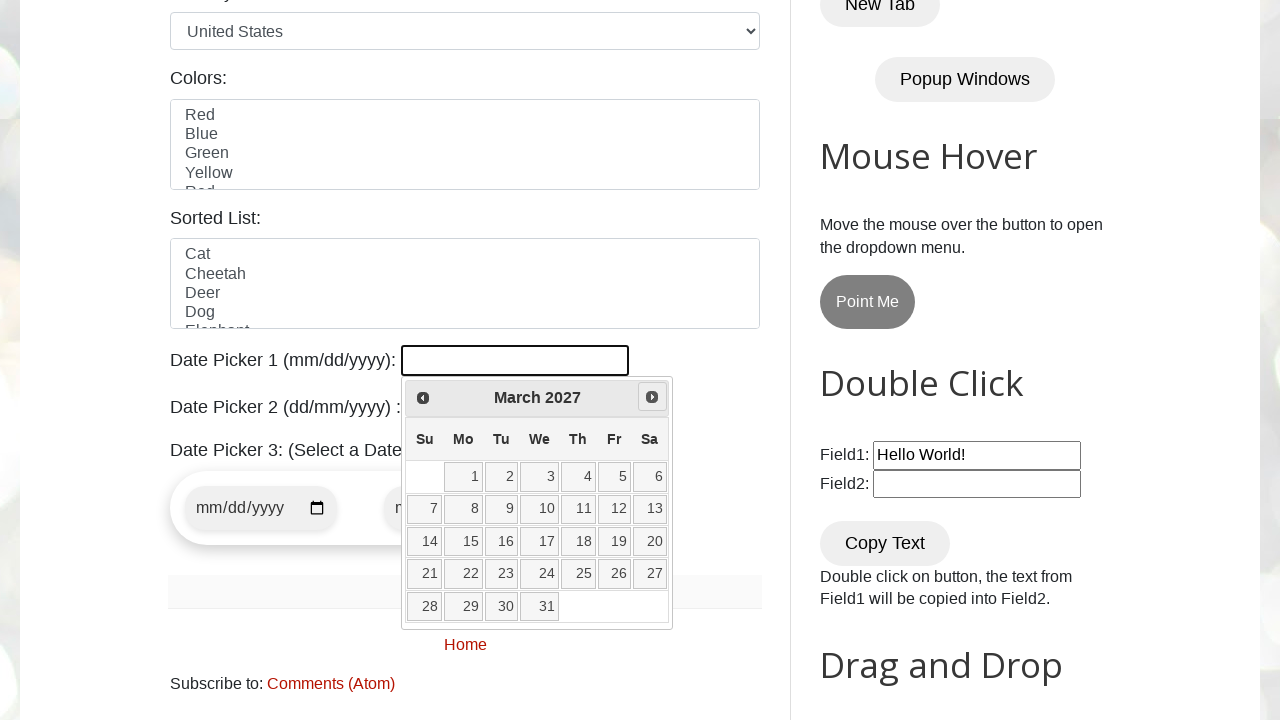

Retrieved current year from date picker: 2027
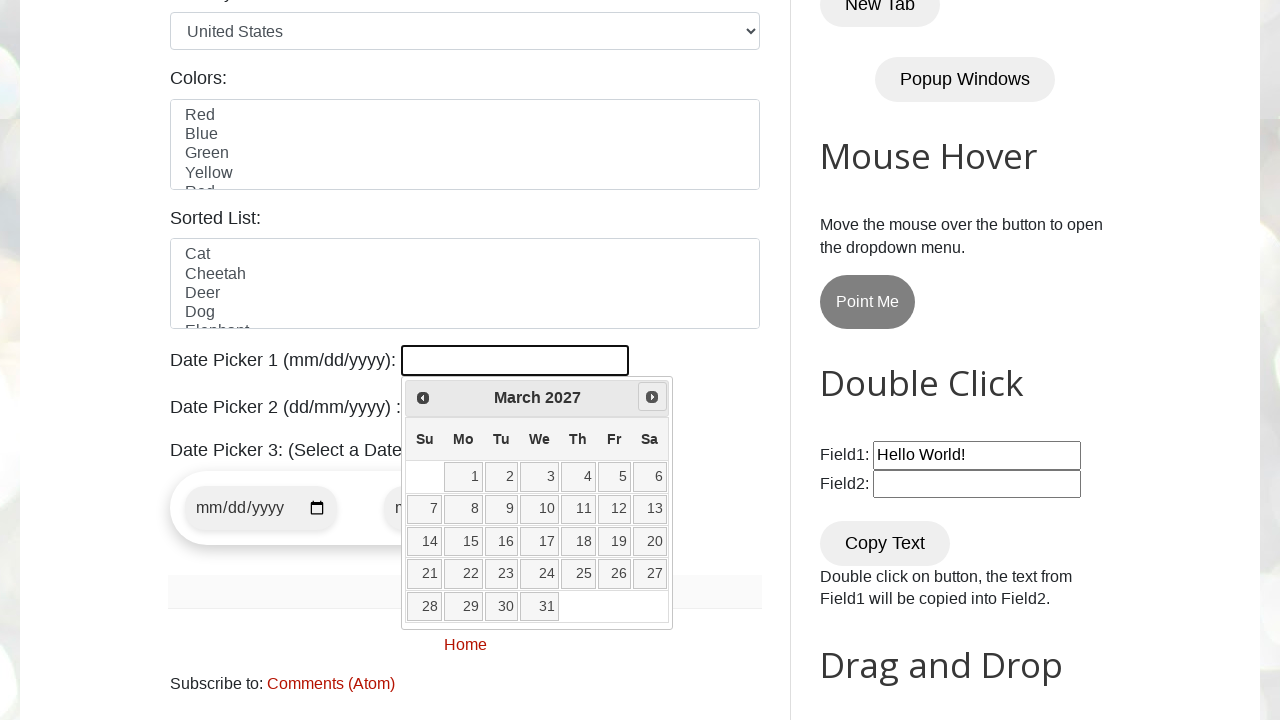

Retrieved current month from date picker: March
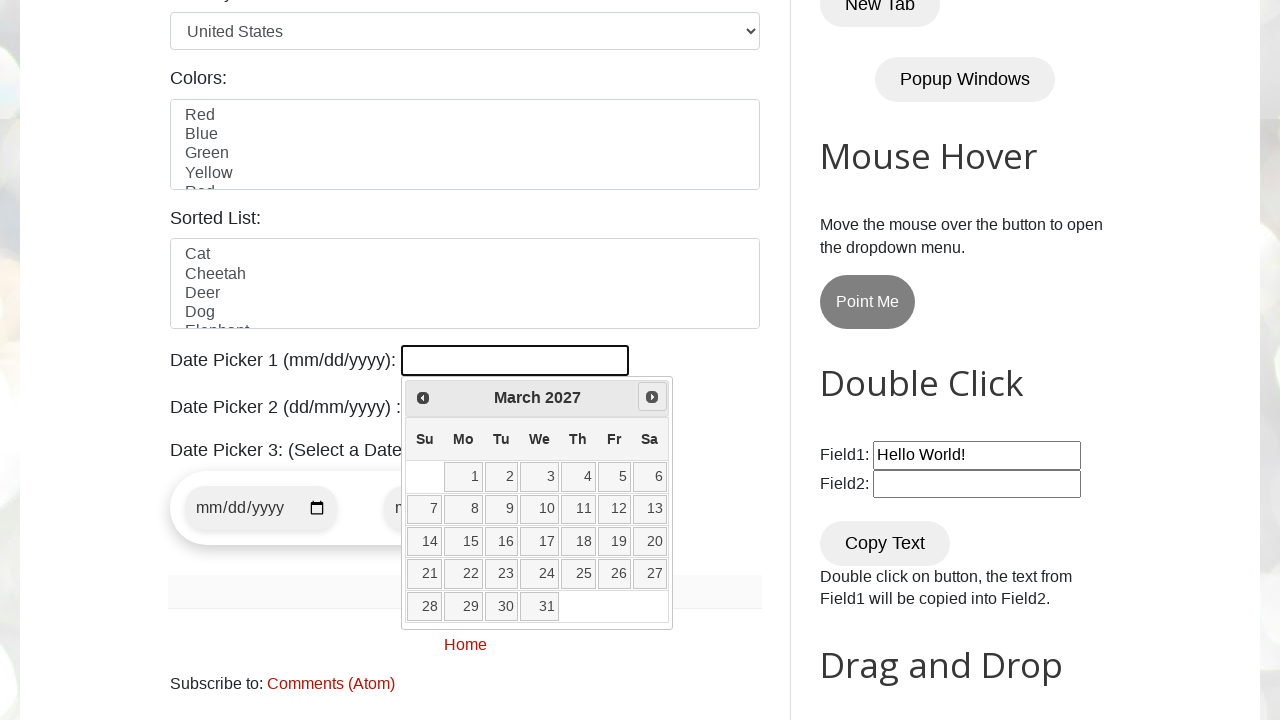

Clicked next month button to navigate forward at (652, 397) on xpath=//a[@data-handler="next"]
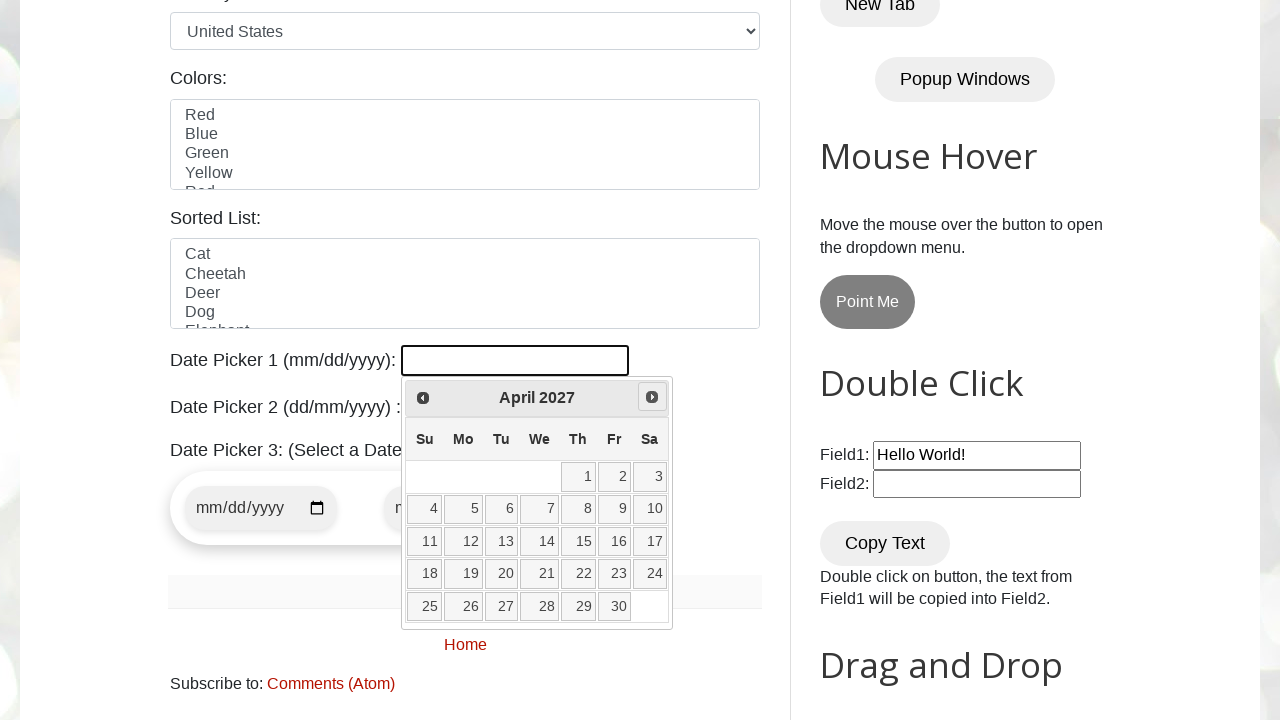

Retrieved current year from date picker: 2027
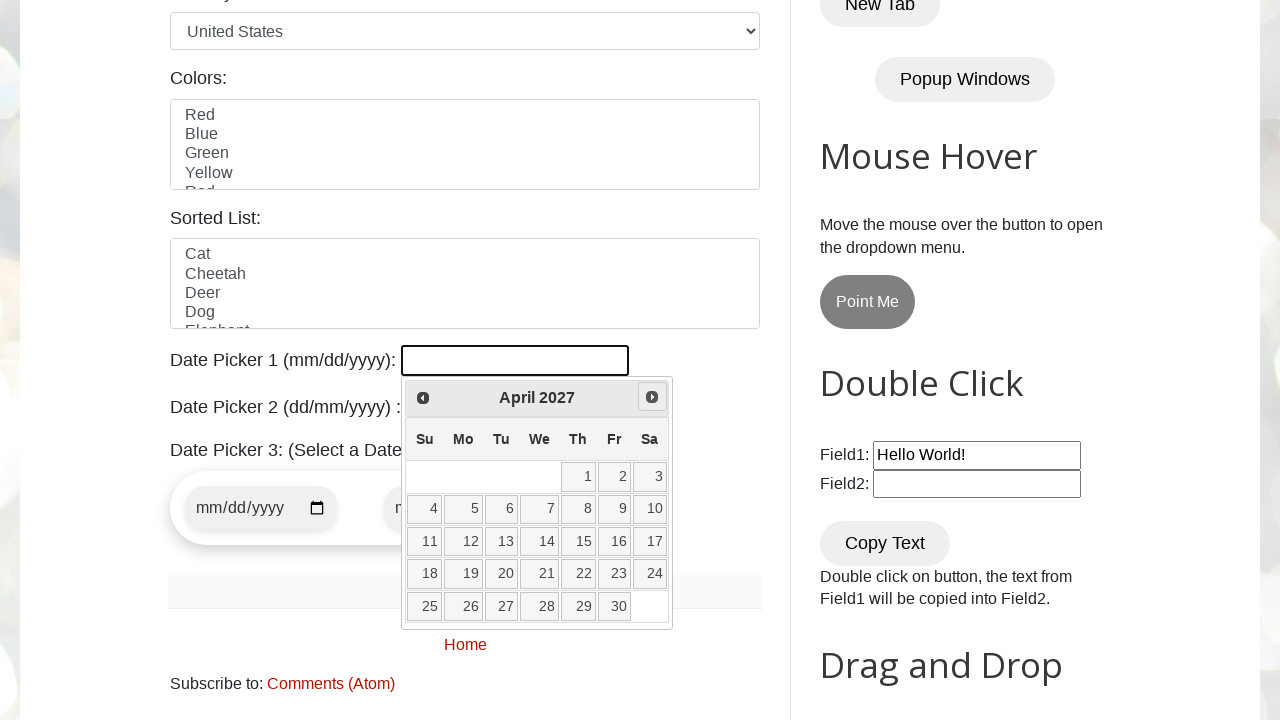

Retrieved current month from date picker: April
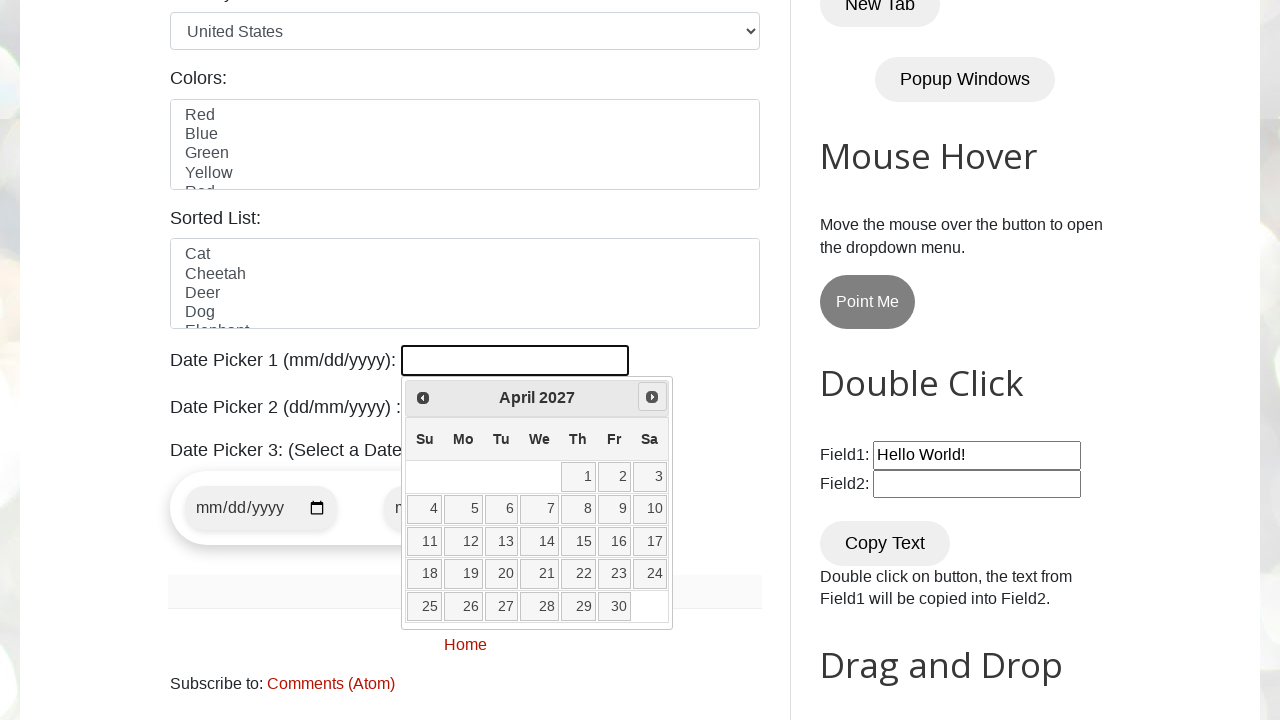

Clicked next month button to navigate forward at (652, 397) on xpath=//a[@data-handler="next"]
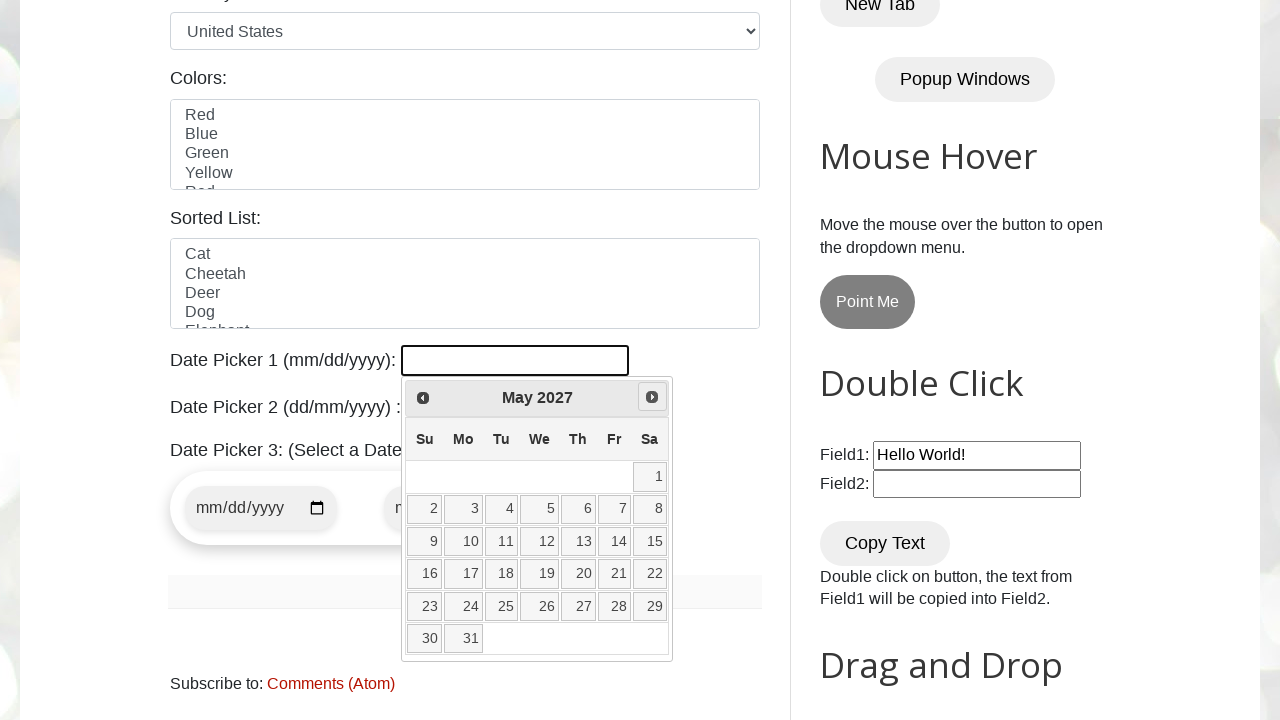

Retrieved current year from date picker: 2027
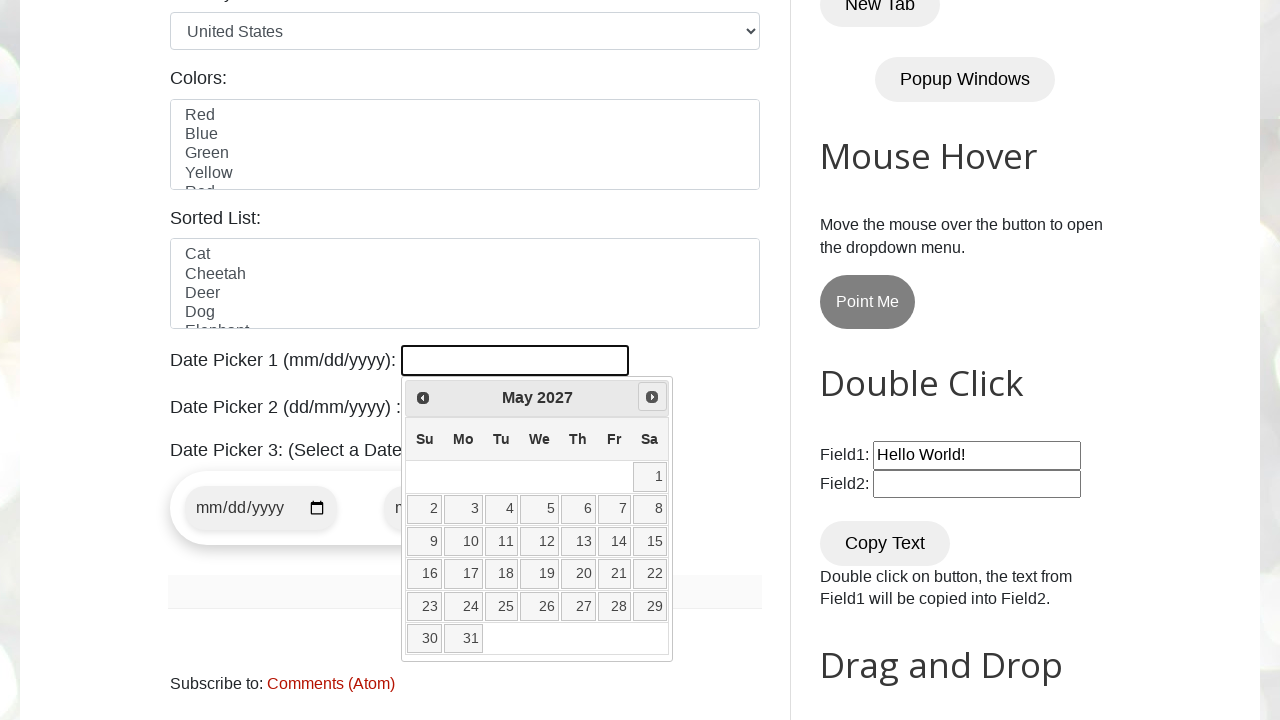

Retrieved current month from date picker: May
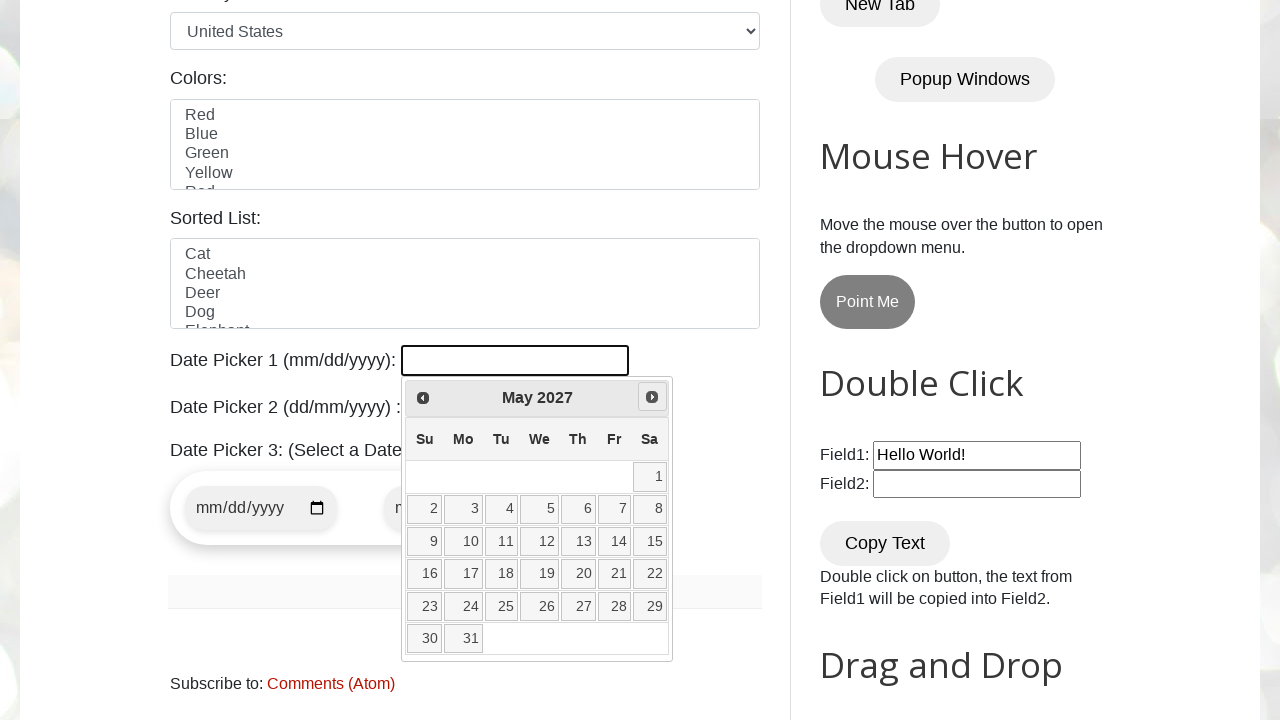

Clicked next month button to navigate forward at (652, 397) on xpath=//a[@data-handler="next"]
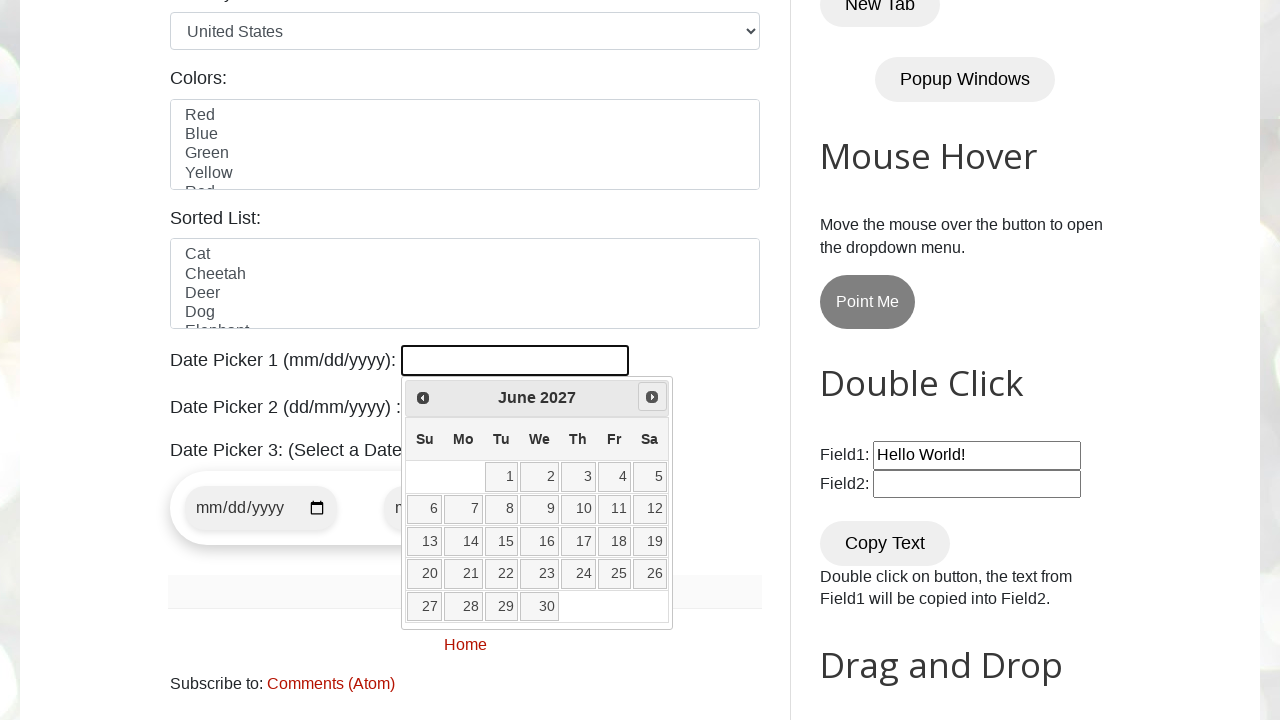

Retrieved current year from date picker: 2027
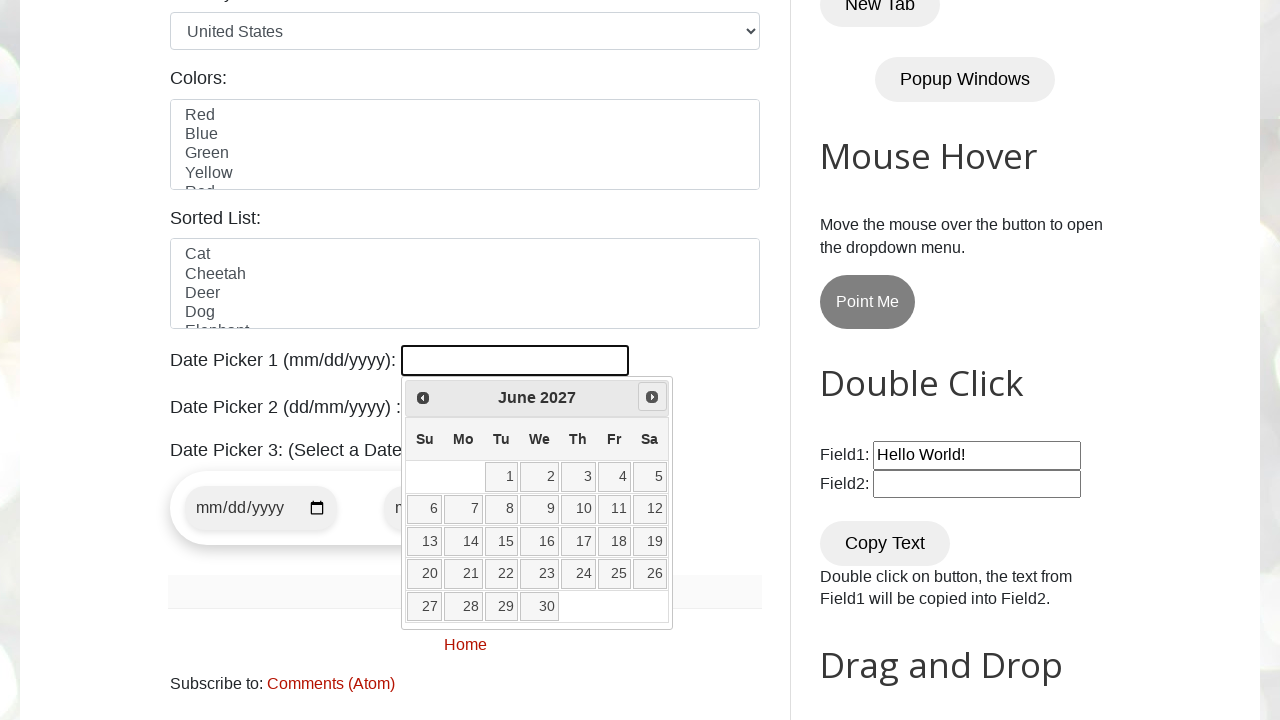

Retrieved current month from date picker: June
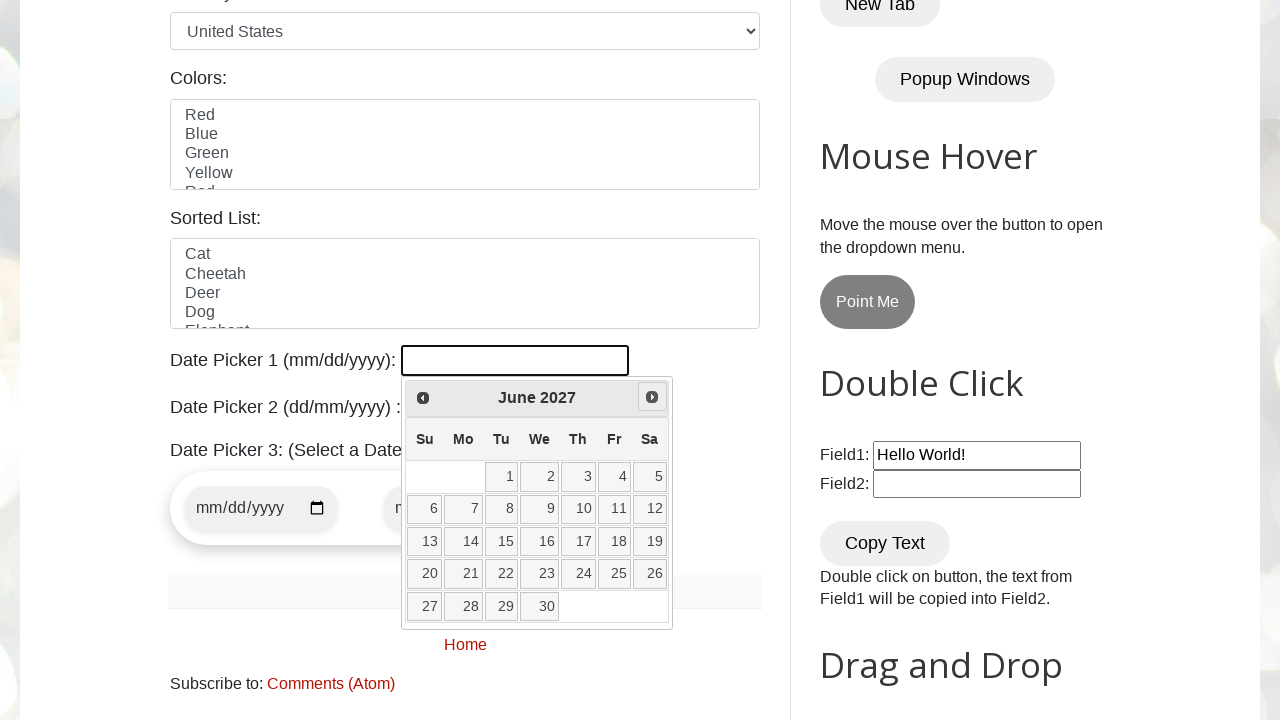

Clicked next month button to navigate forward at (652, 397) on xpath=//a[@data-handler="next"]
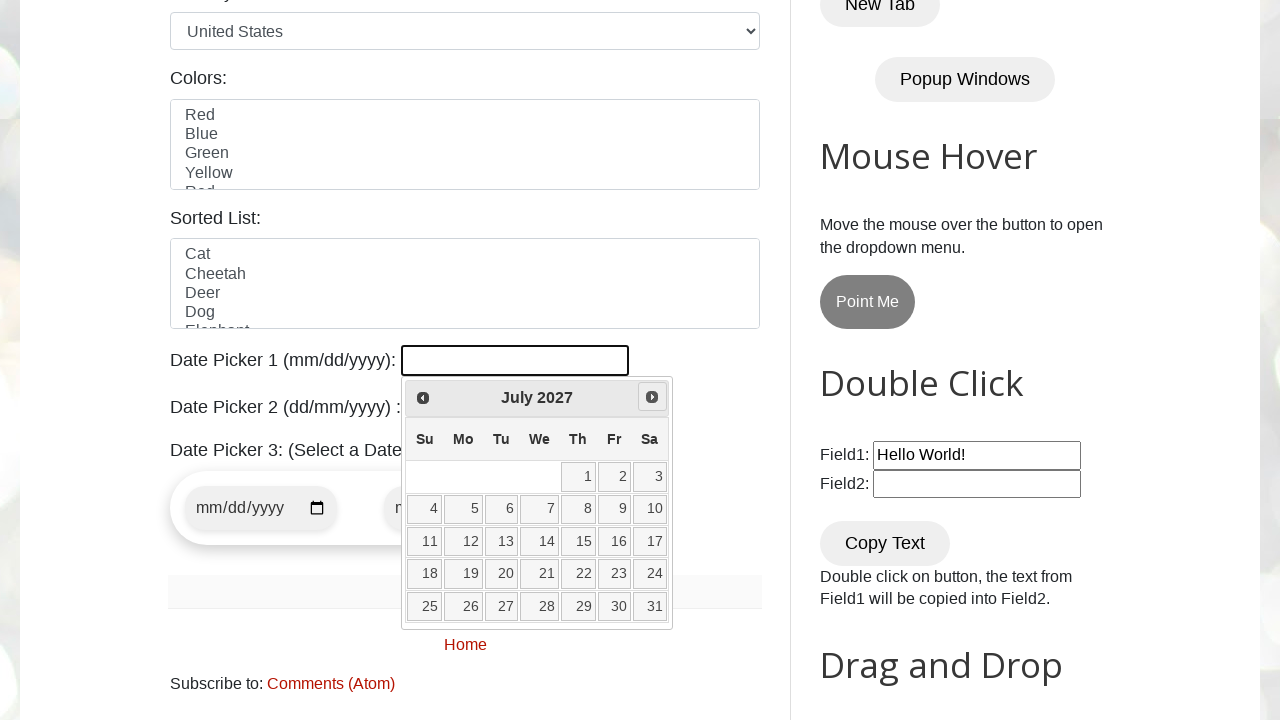

Retrieved current year from date picker: 2027
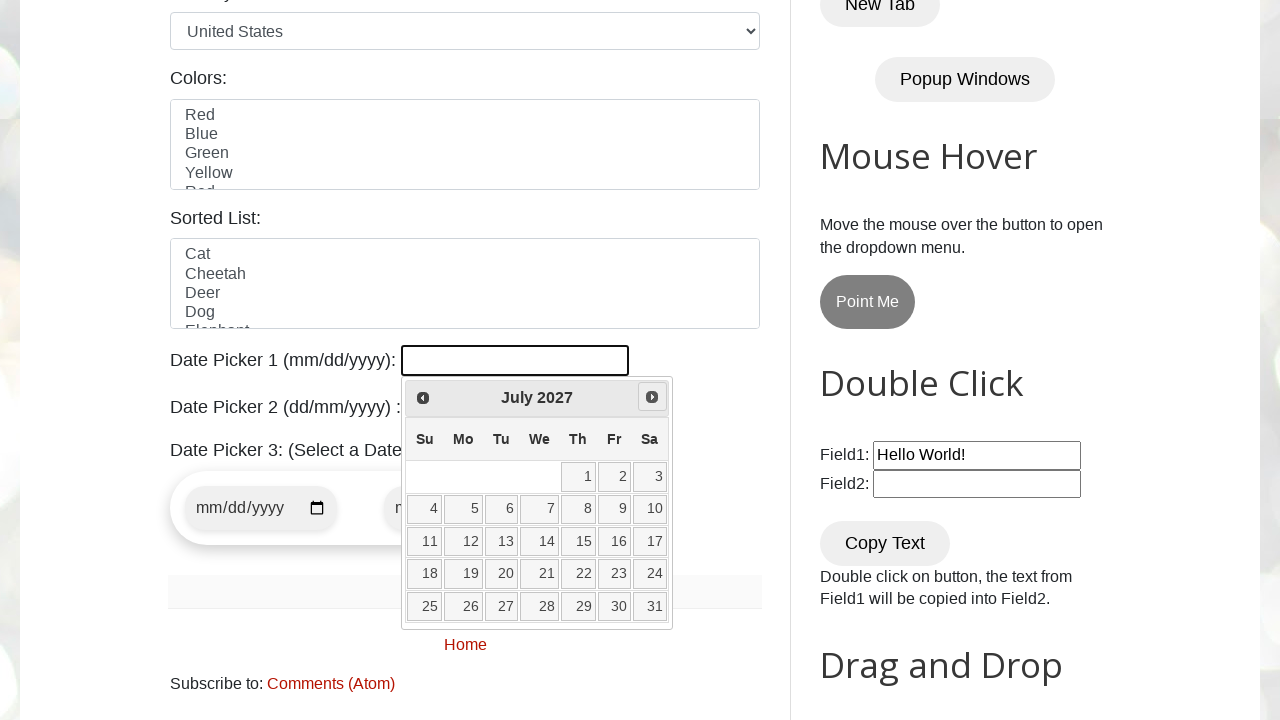

Retrieved current month from date picker: July
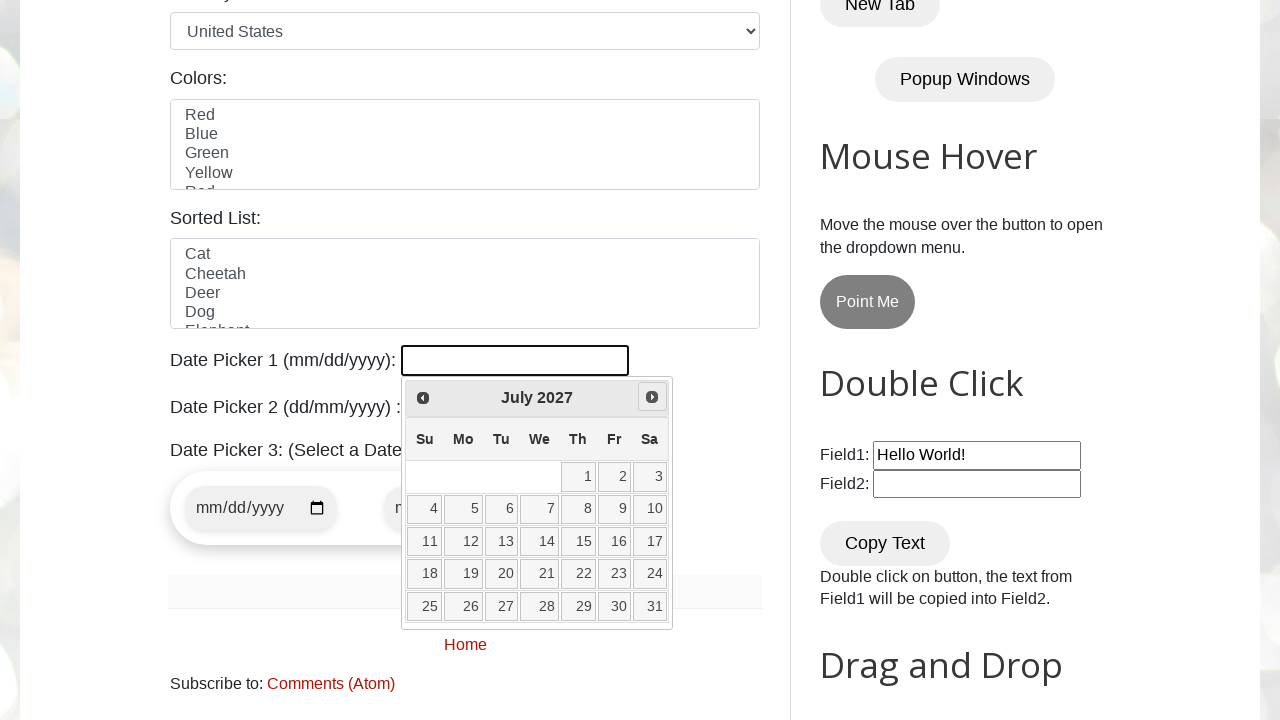

Clicked next month button to navigate forward at (652, 397) on xpath=//a[@data-handler="next"]
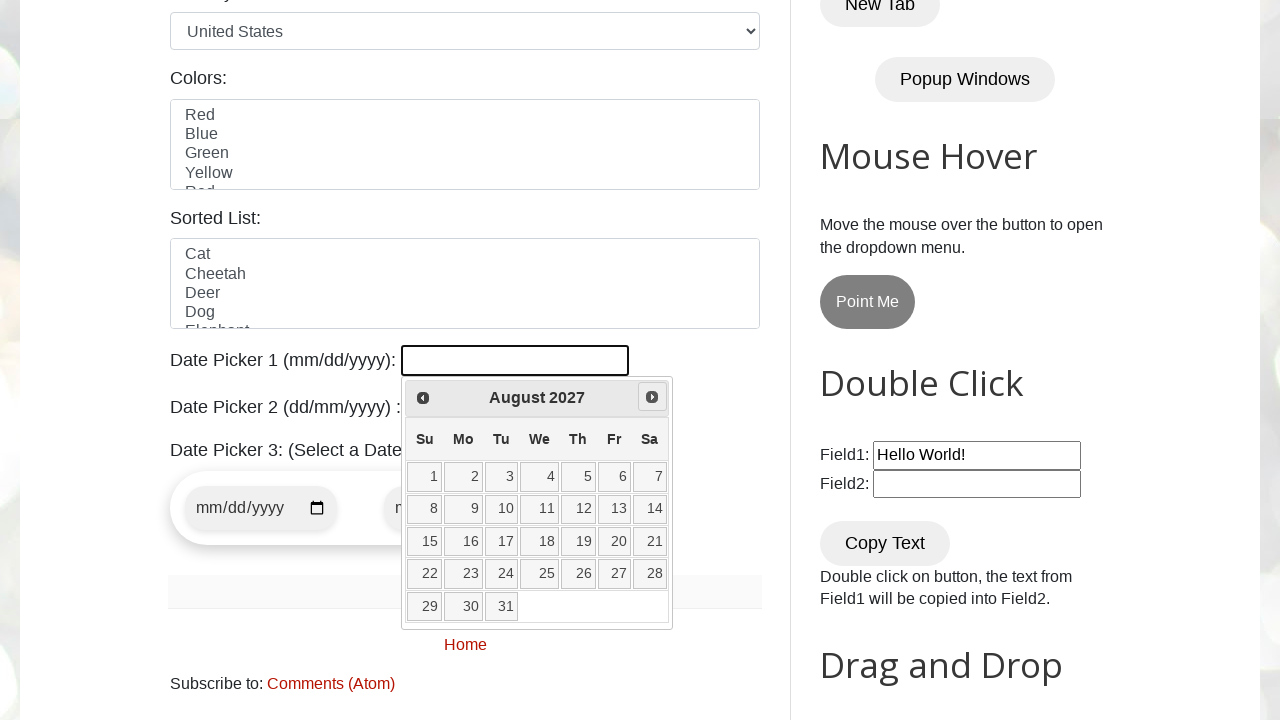

Retrieved current year from date picker: 2027
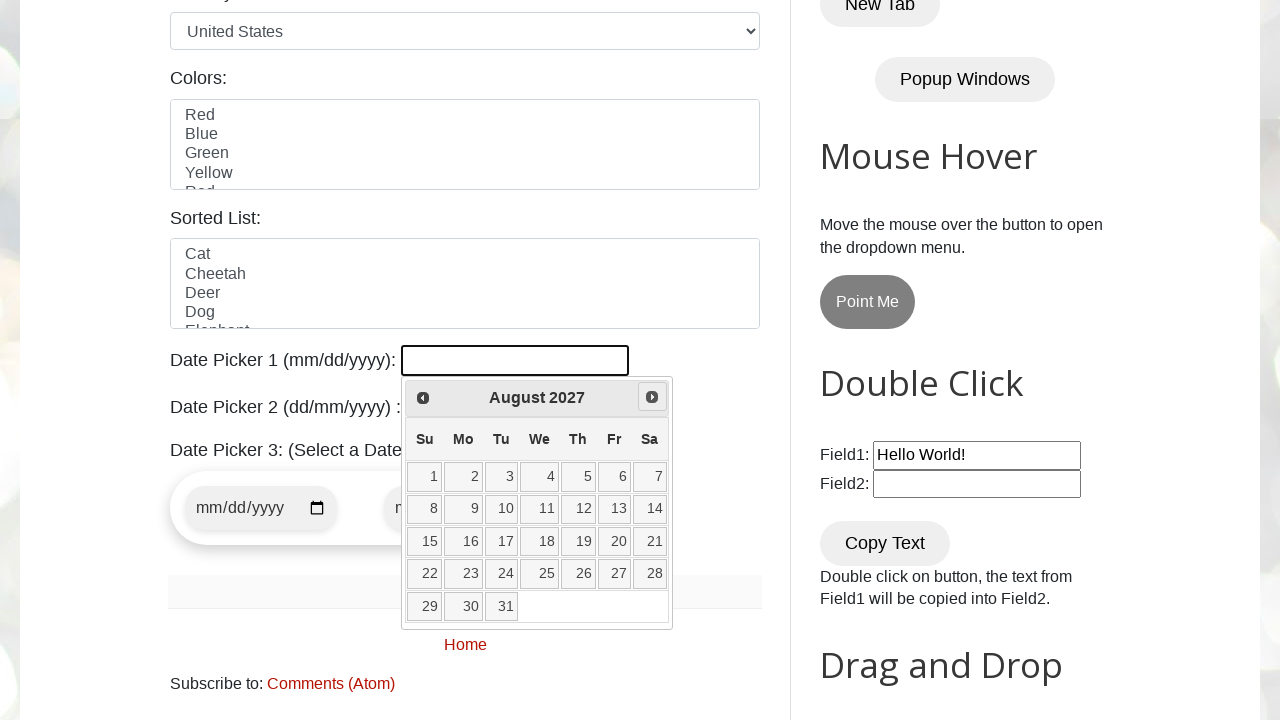

Retrieved current month from date picker: August
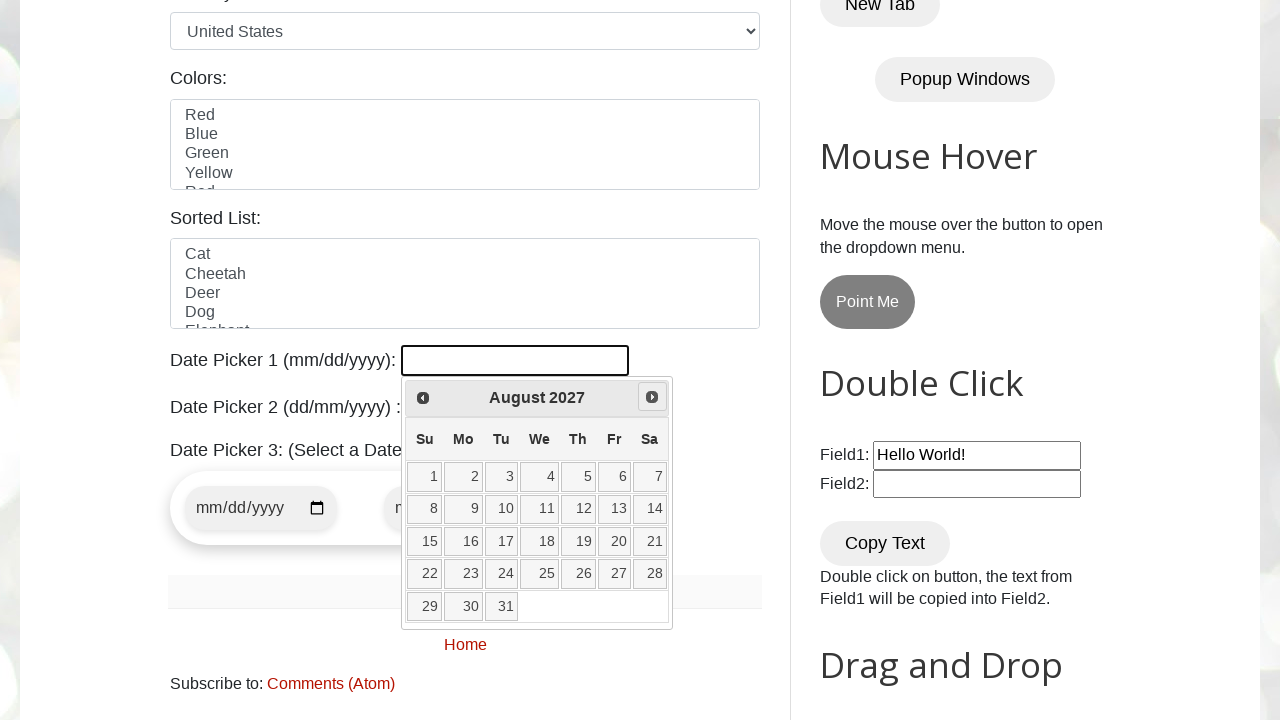

Target date August 2027 reached
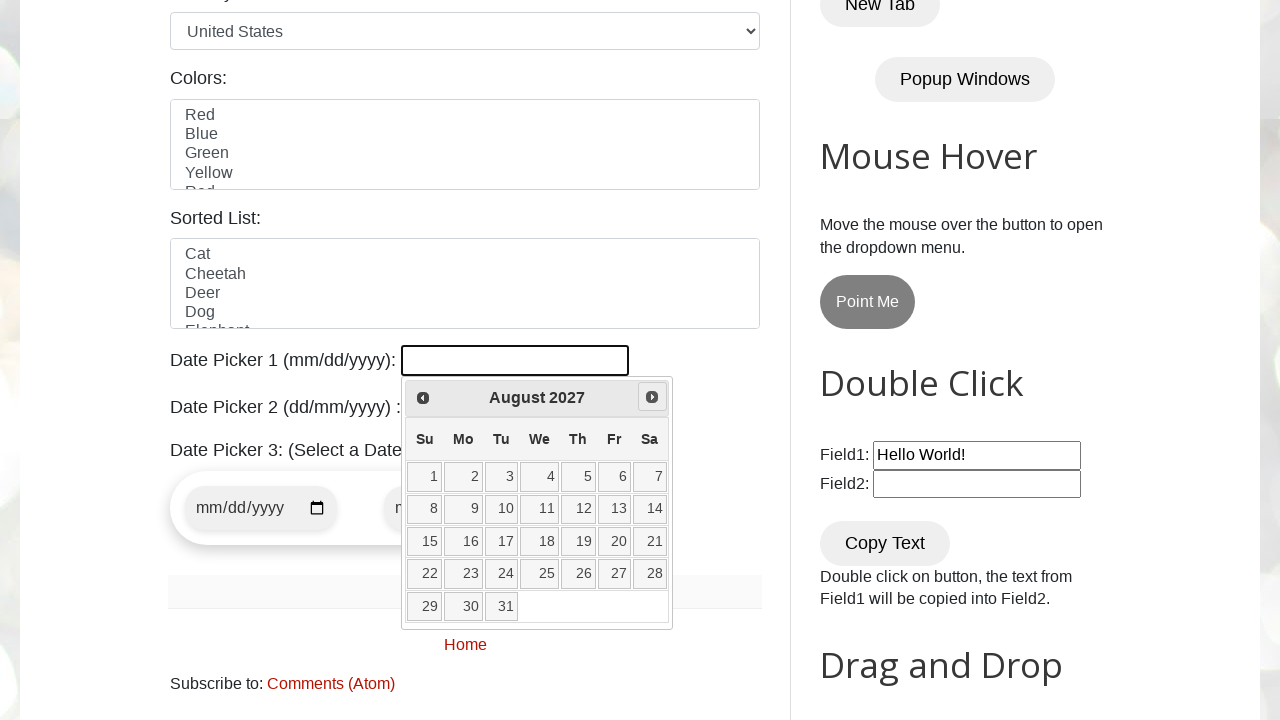

Retrieved all available dates from the calendar
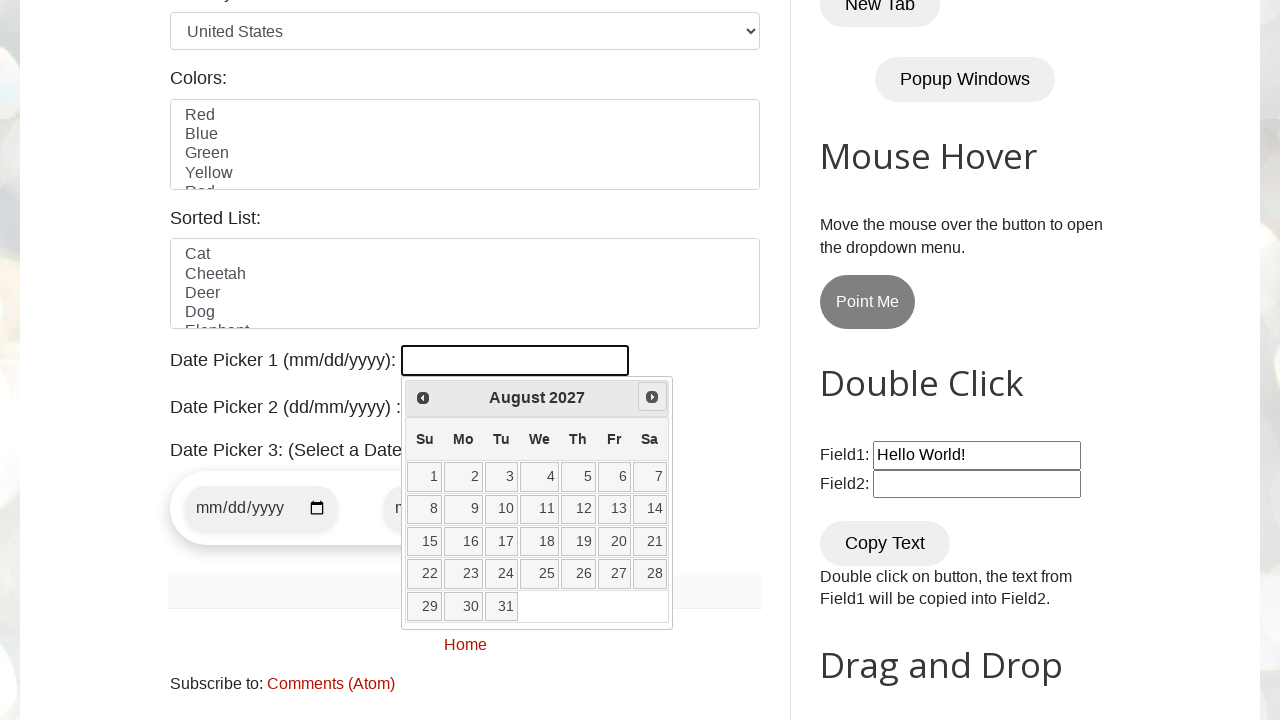

Clicked on date 25 to select it at (540, 574) on xpath=//a[@class="ui-state-default"] >> nth=24
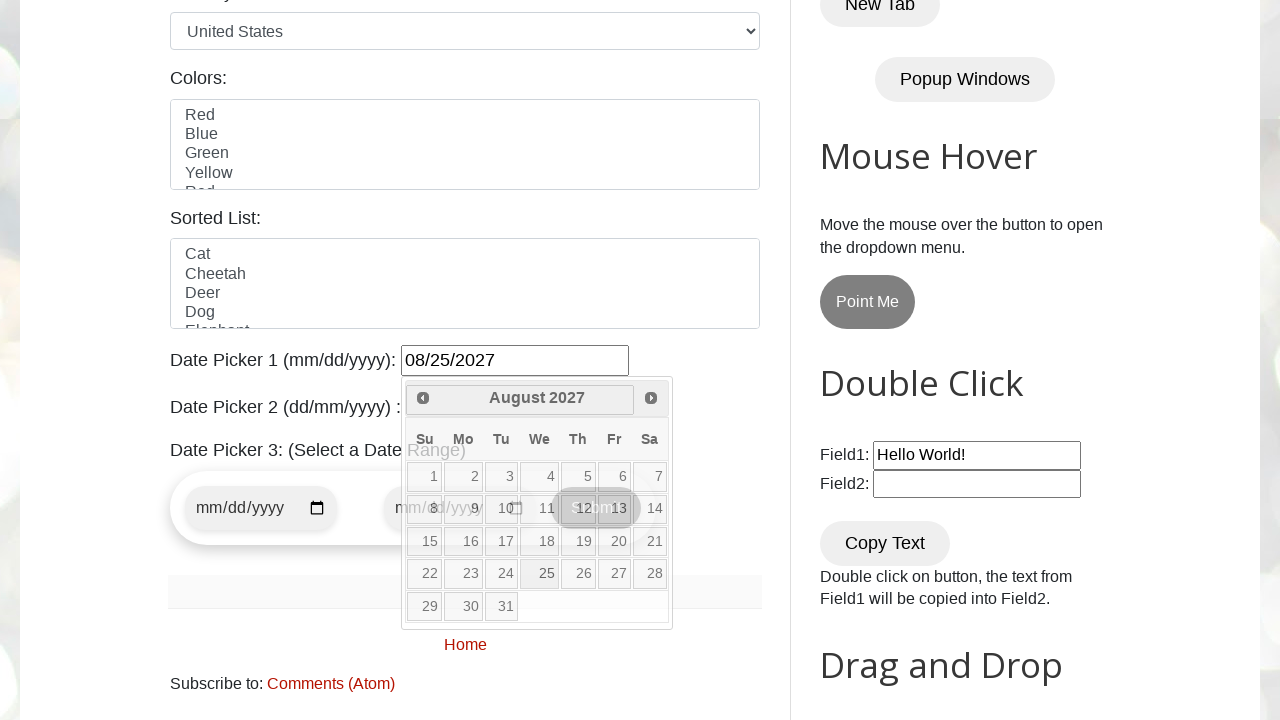

Waited 1000ms for date selection to register
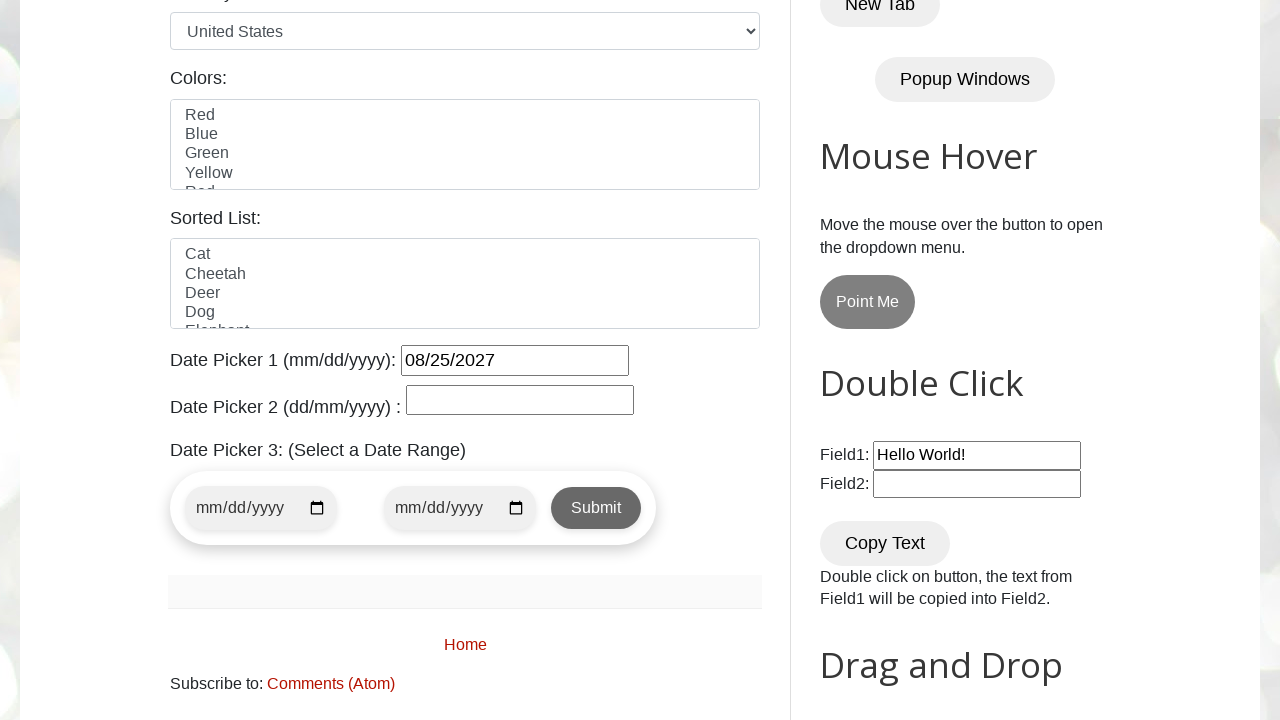

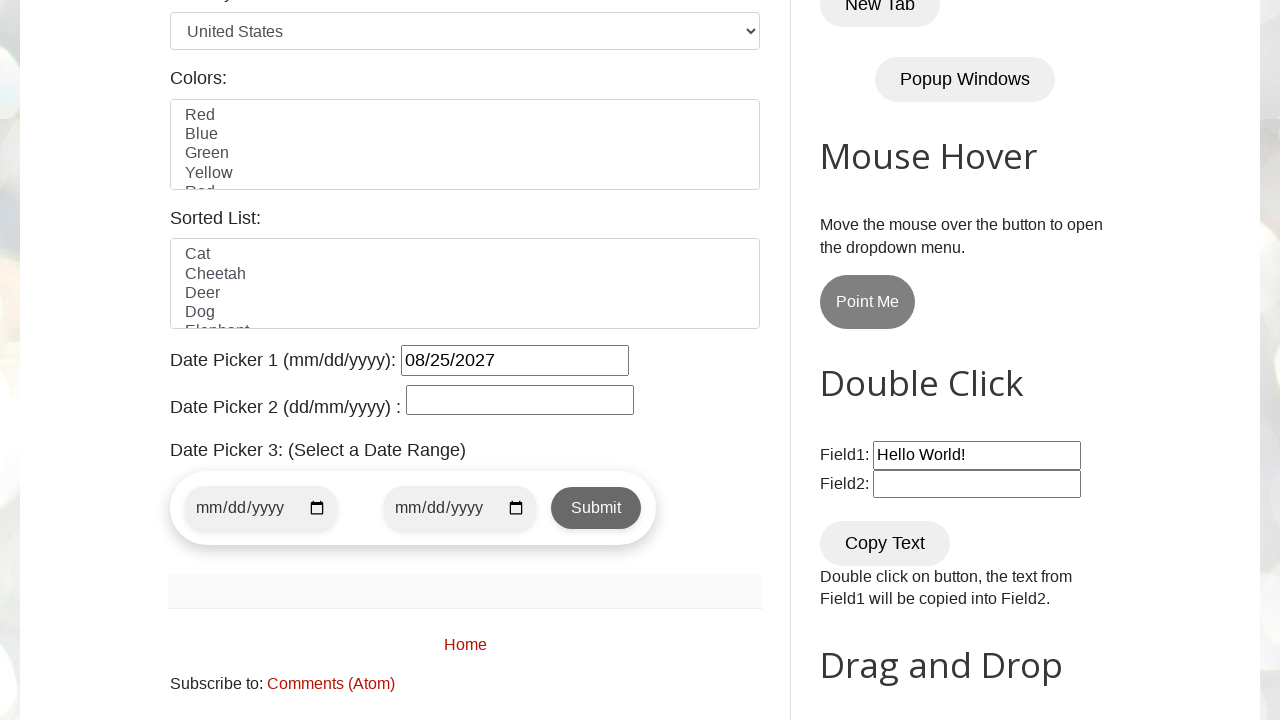